Tests a p5.js canvas application by drawing a multi-colored square pattern using keyboard inputs for width, up, right, down, and left movements with color changes.

Starting URL: https://msbundles.github.io/Bundles-Personal-Programming-Betterment/p5/1-Dots/

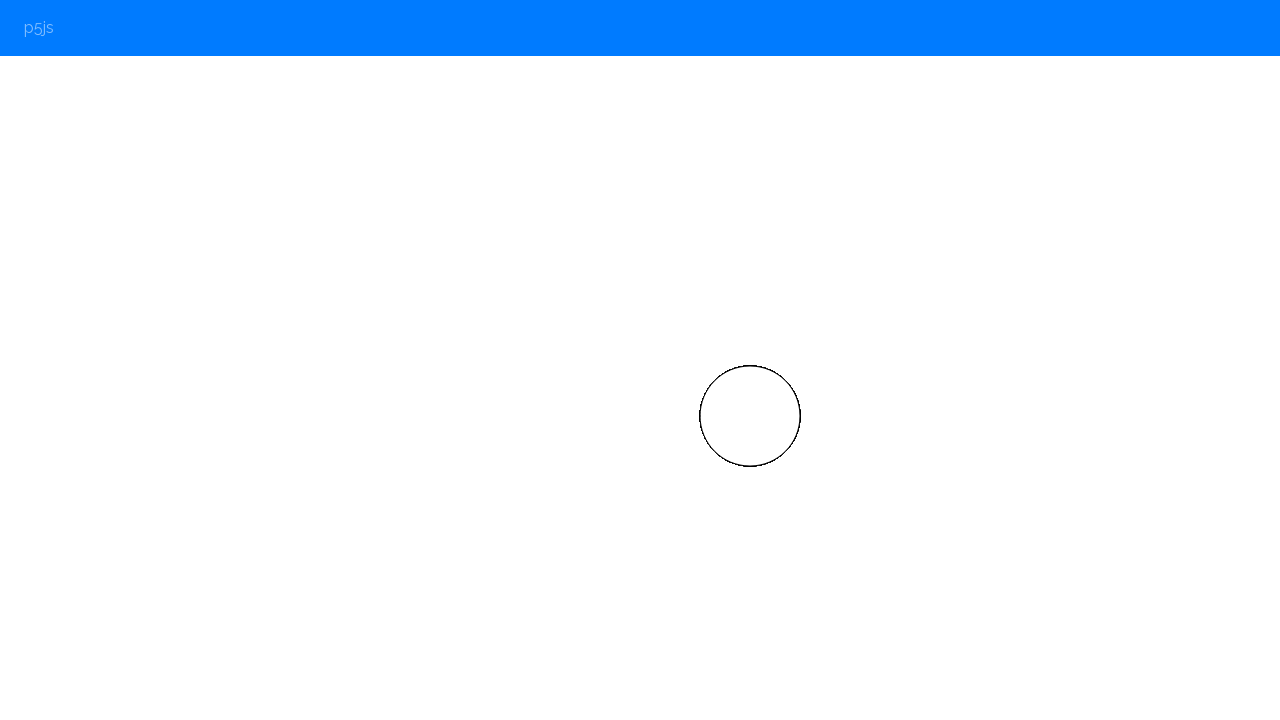

Clicked on canvas body to focus it at (640, 360) on body
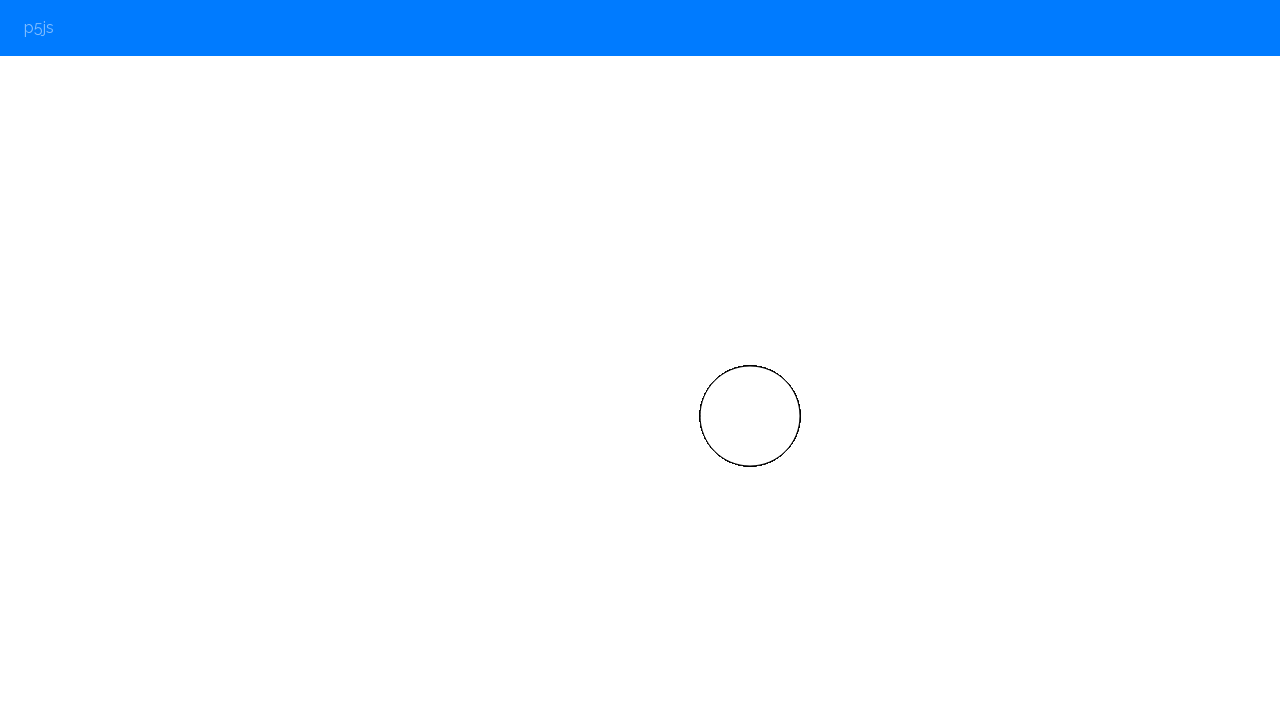

Pressed 'w' key to set width
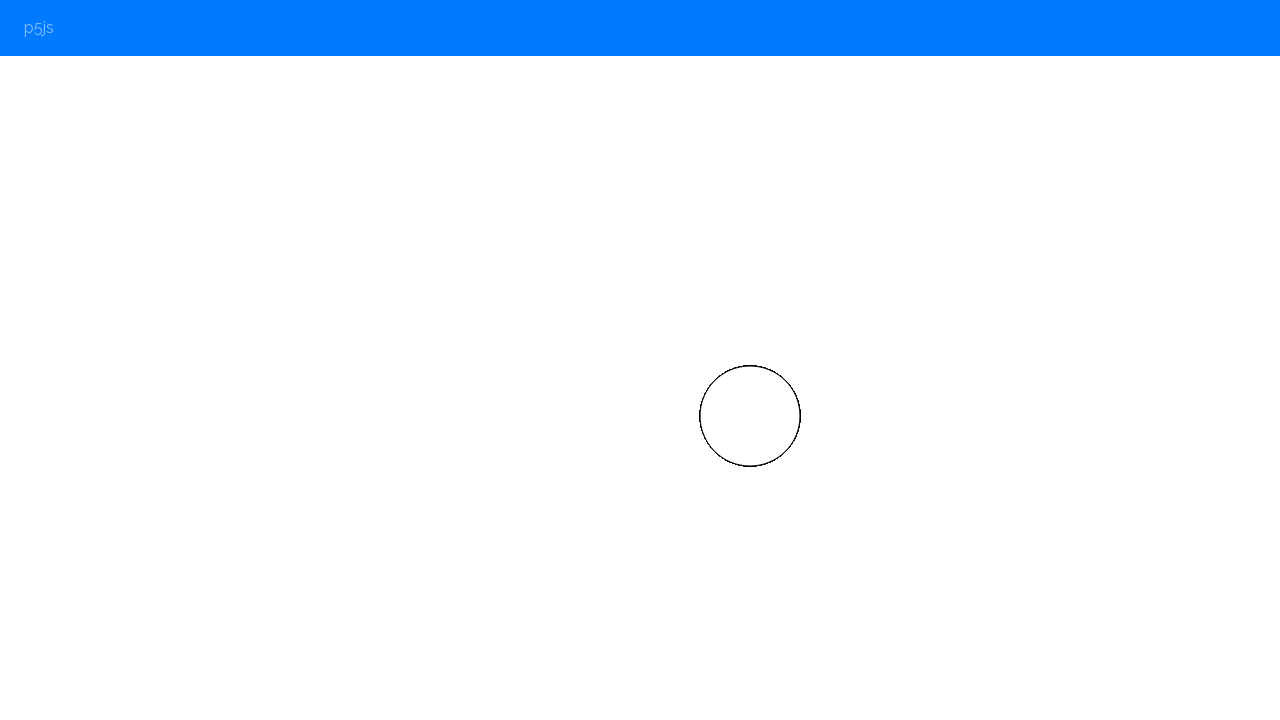

Waited 200ms for width input to register
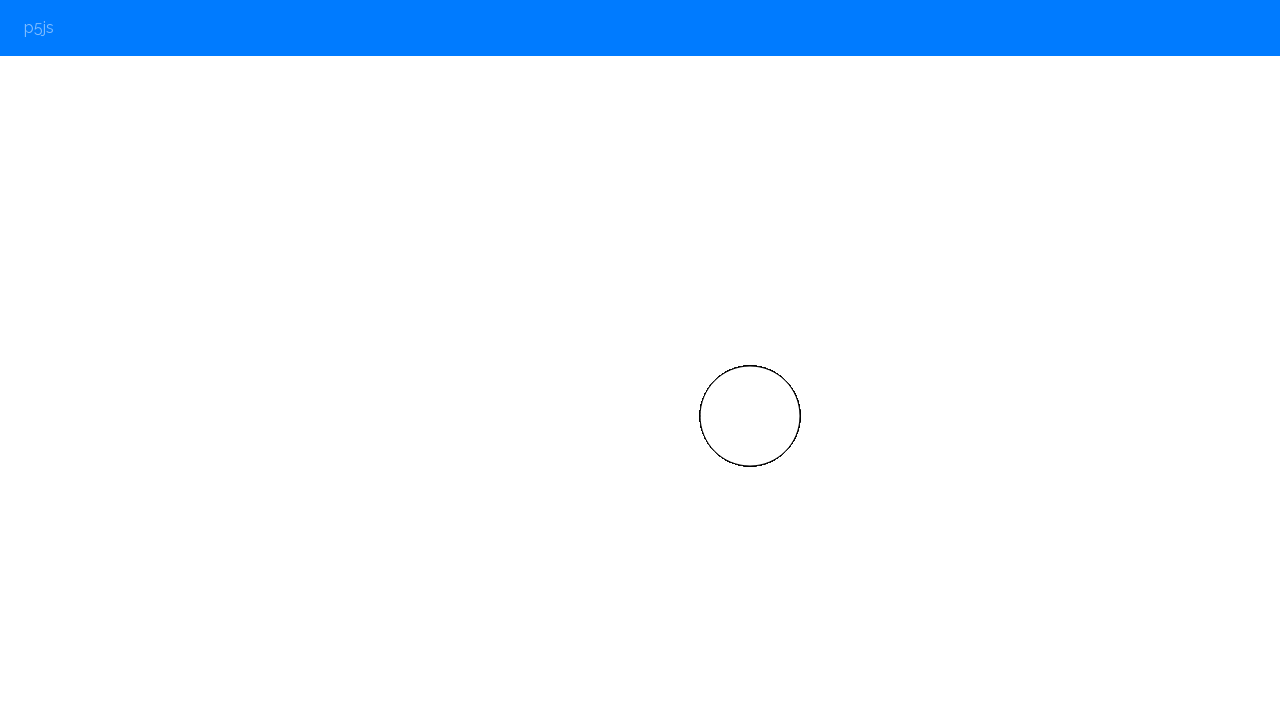

Pressed 'w' key to set width
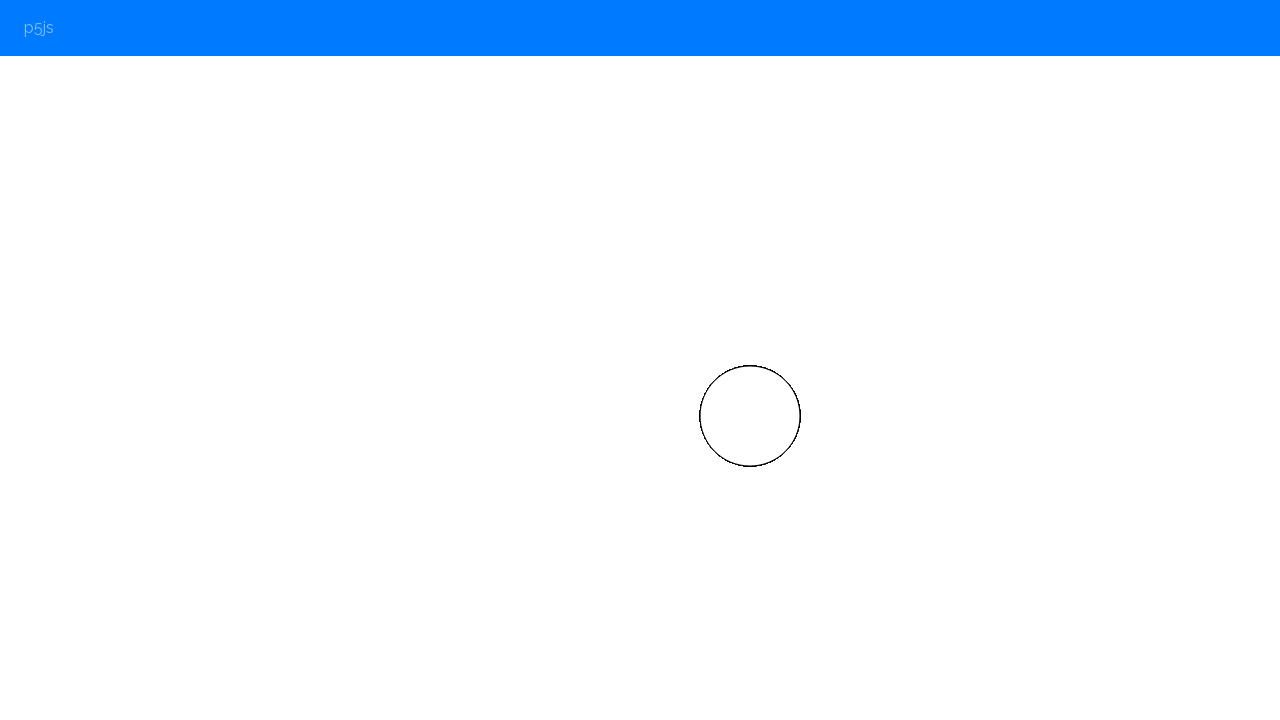

Waited 200ms for width input to register
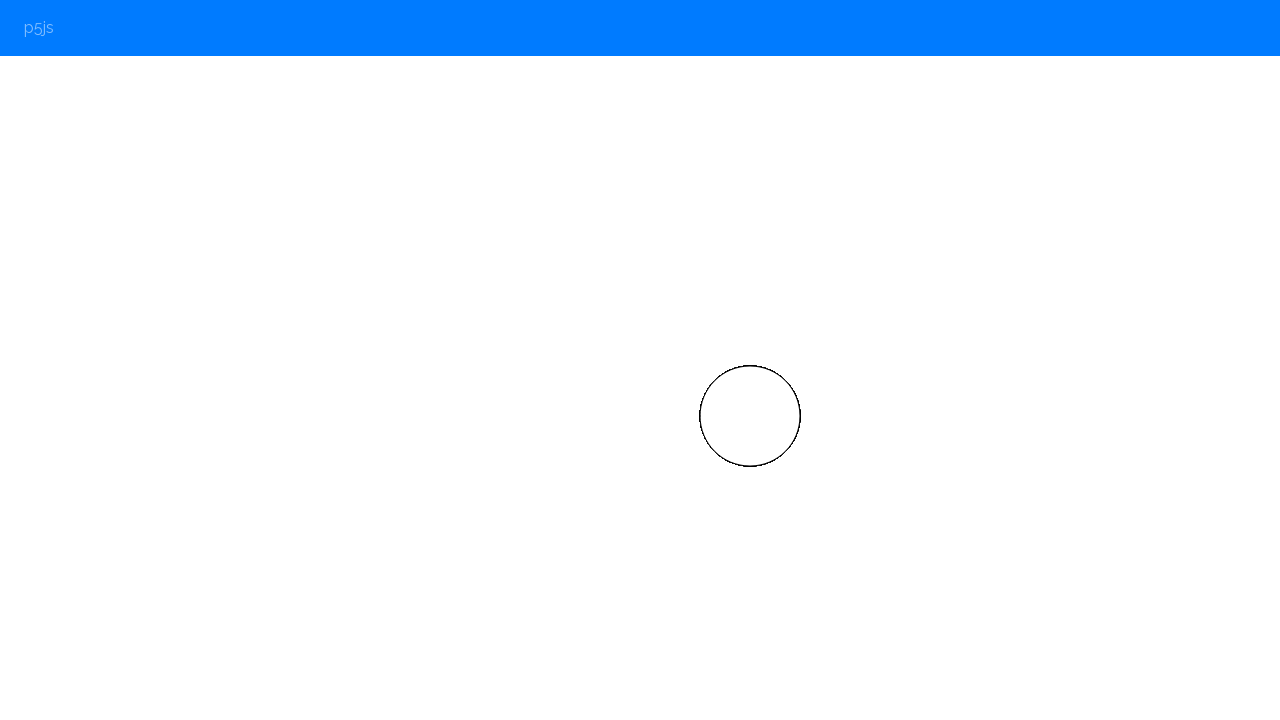

Pressed 'w' key to set width
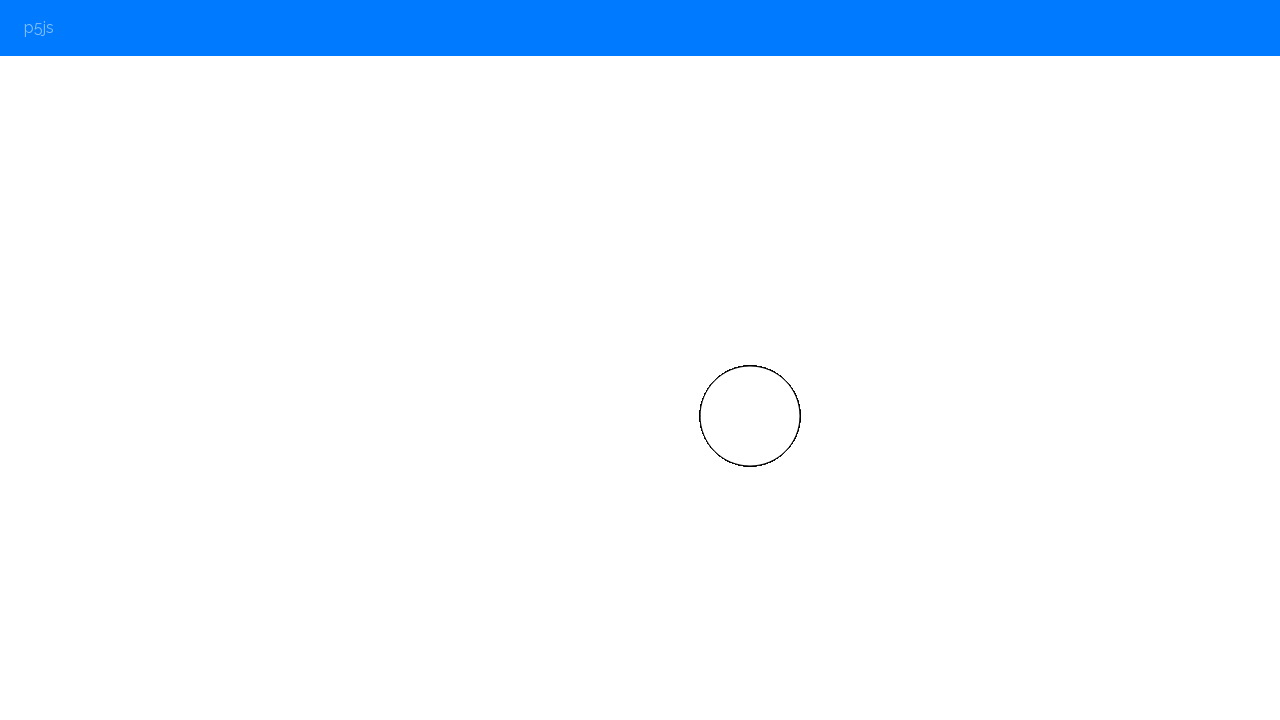

Waited 200ms for width input to register
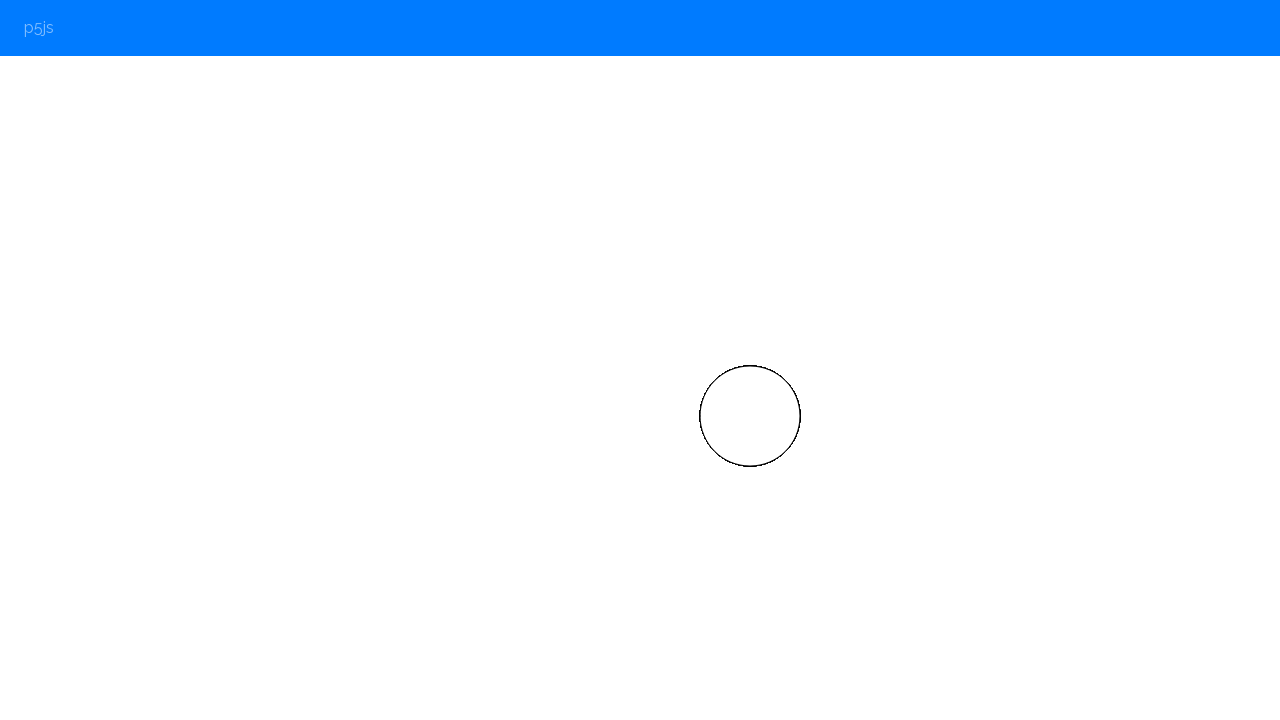

Pressed '2' key to change color
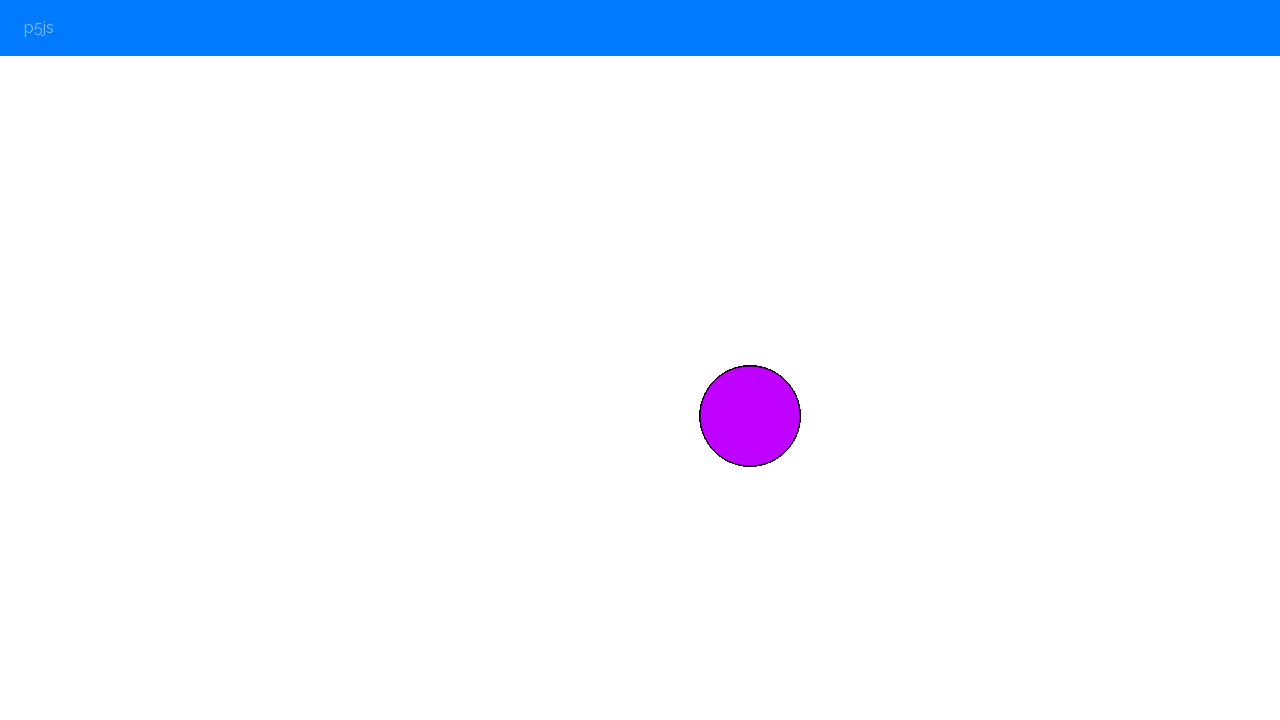

Waited 200ms for color change to register
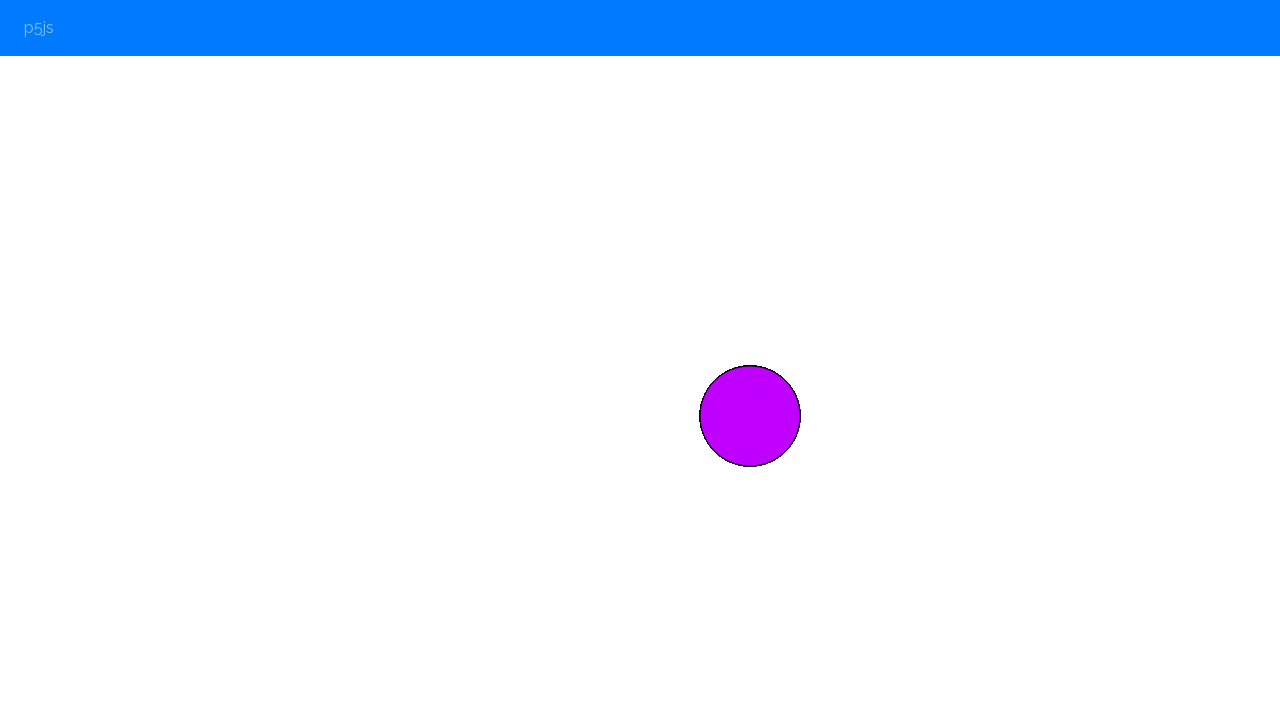

Pressed ArrowUp key to move up
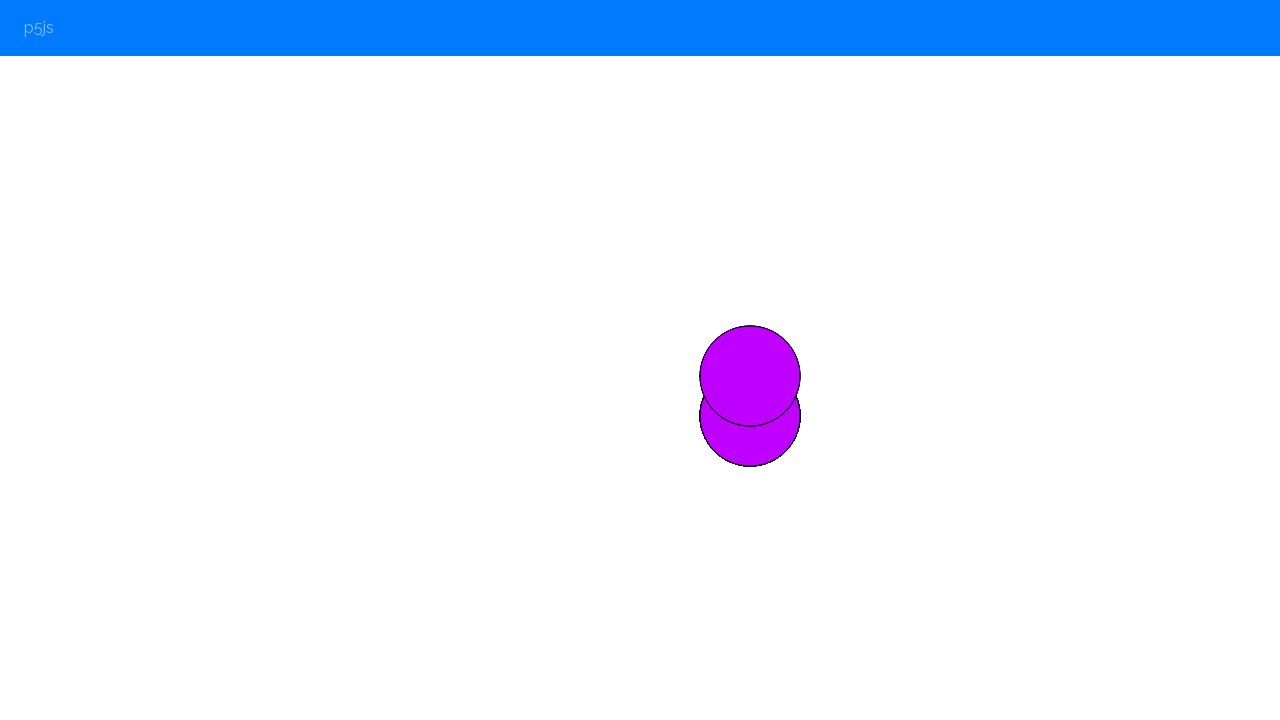

Waited 200ms for upward movement to register
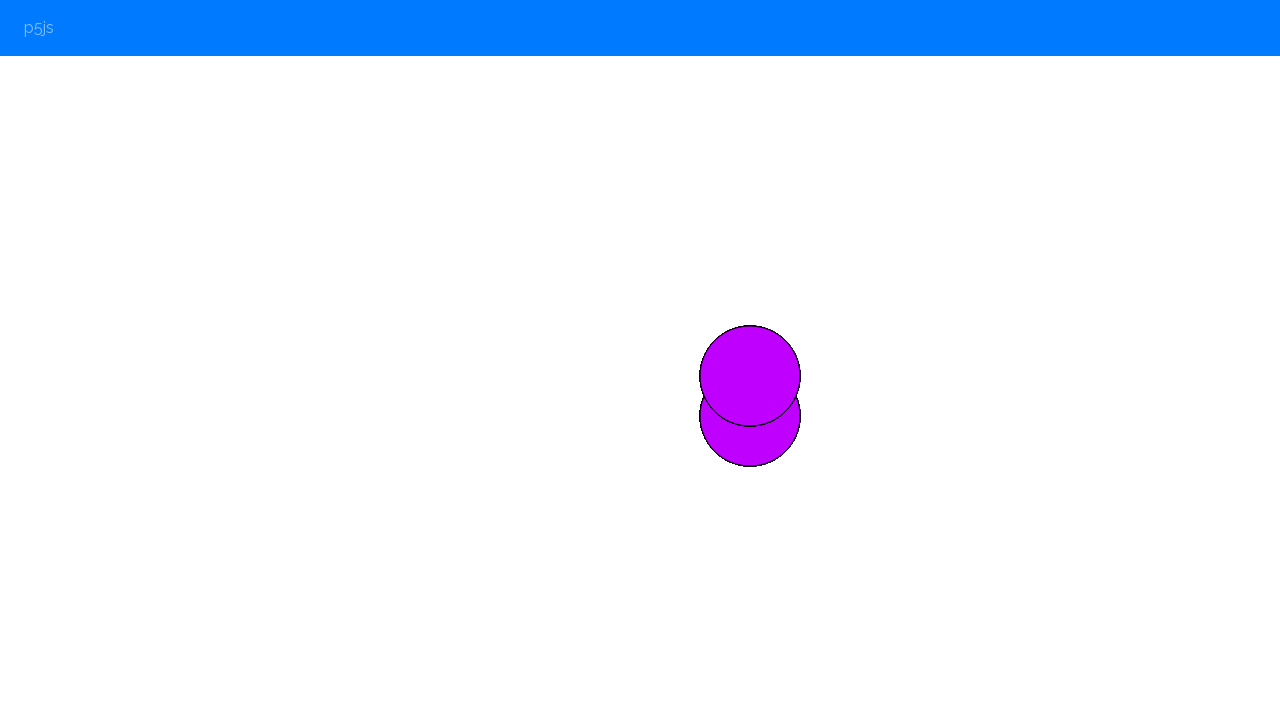

Pressed ArrowUp key to move up
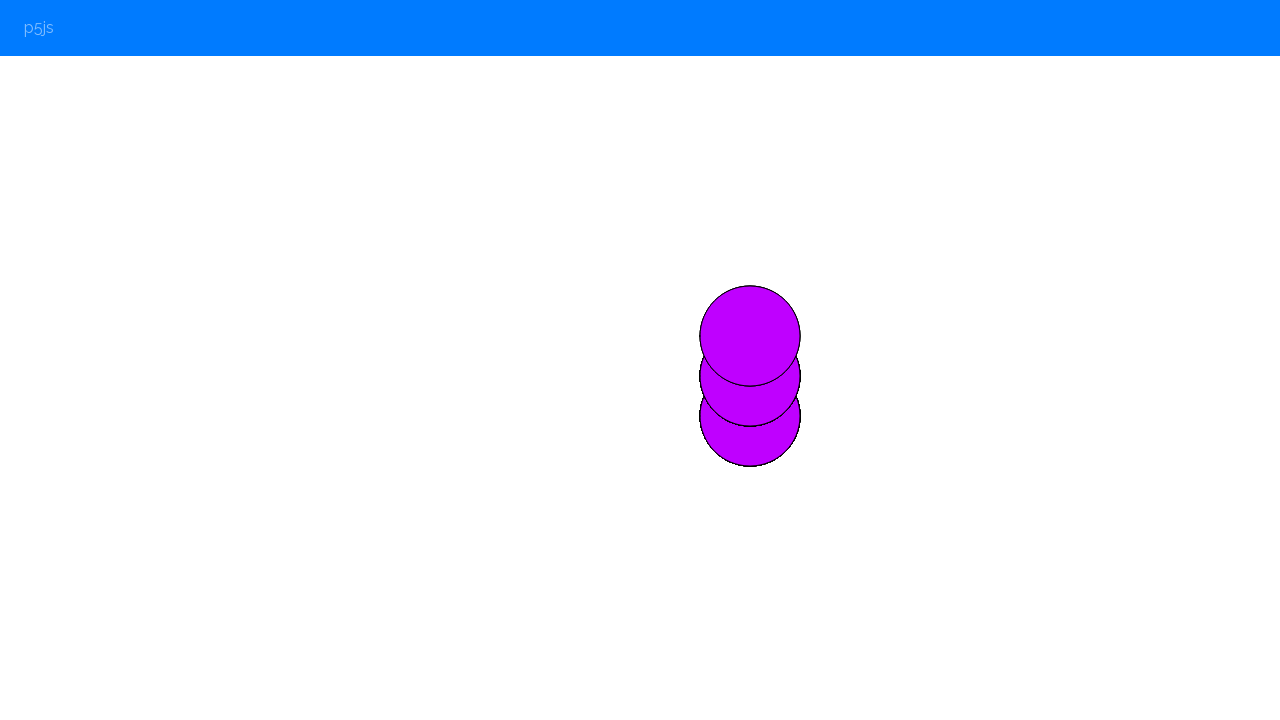

Waited 200ms for upward movement to register
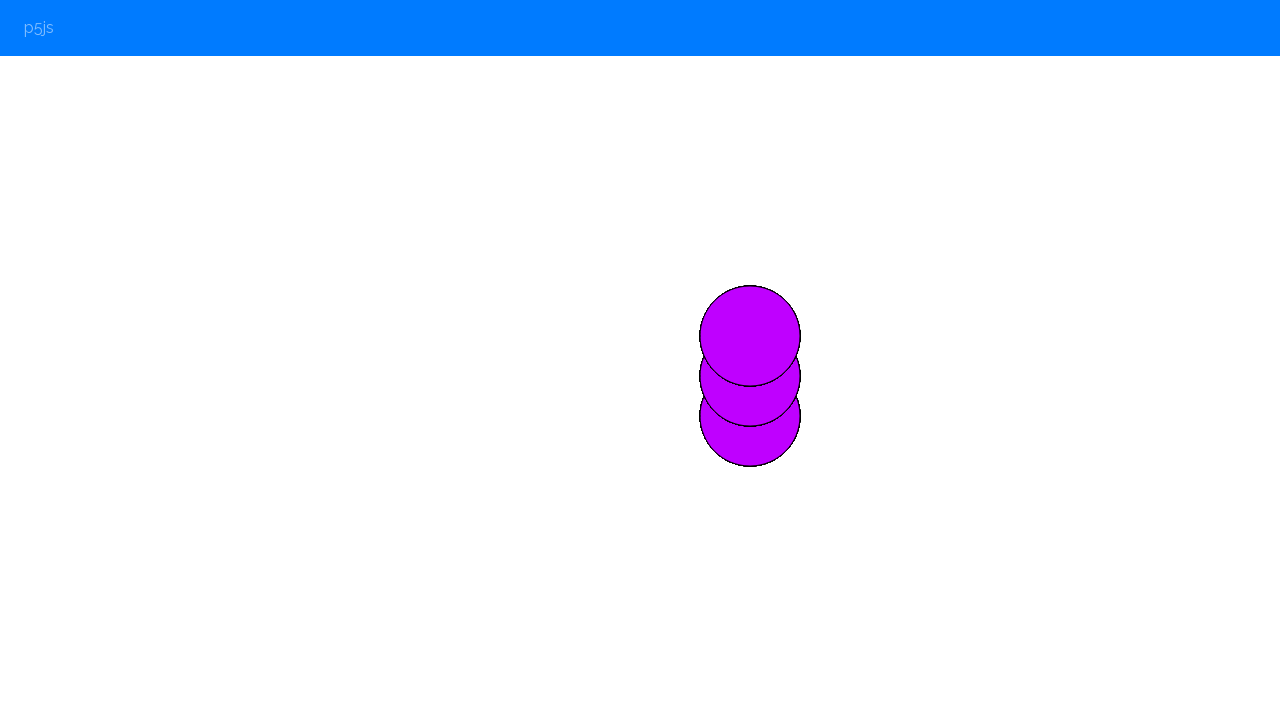

Pressed ArrowUp key to move up
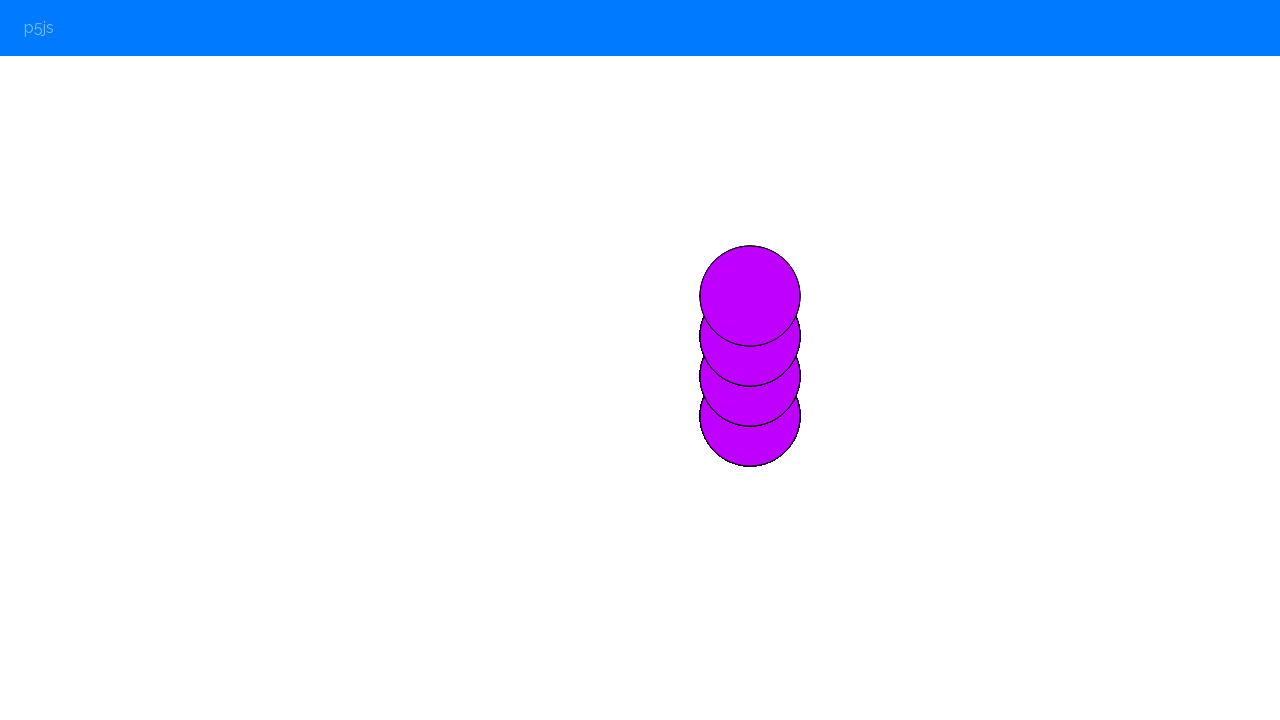

Waited 200ms for upward movement to register
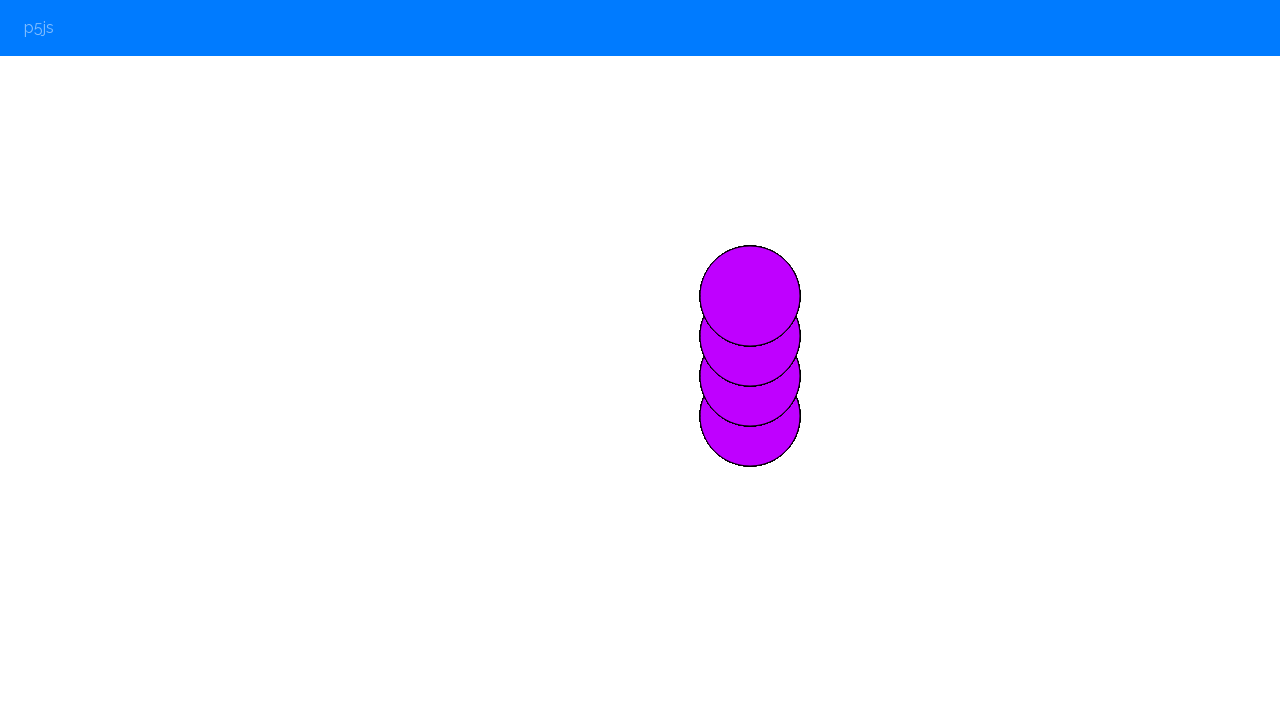

Pressed ArrowUp key to move up
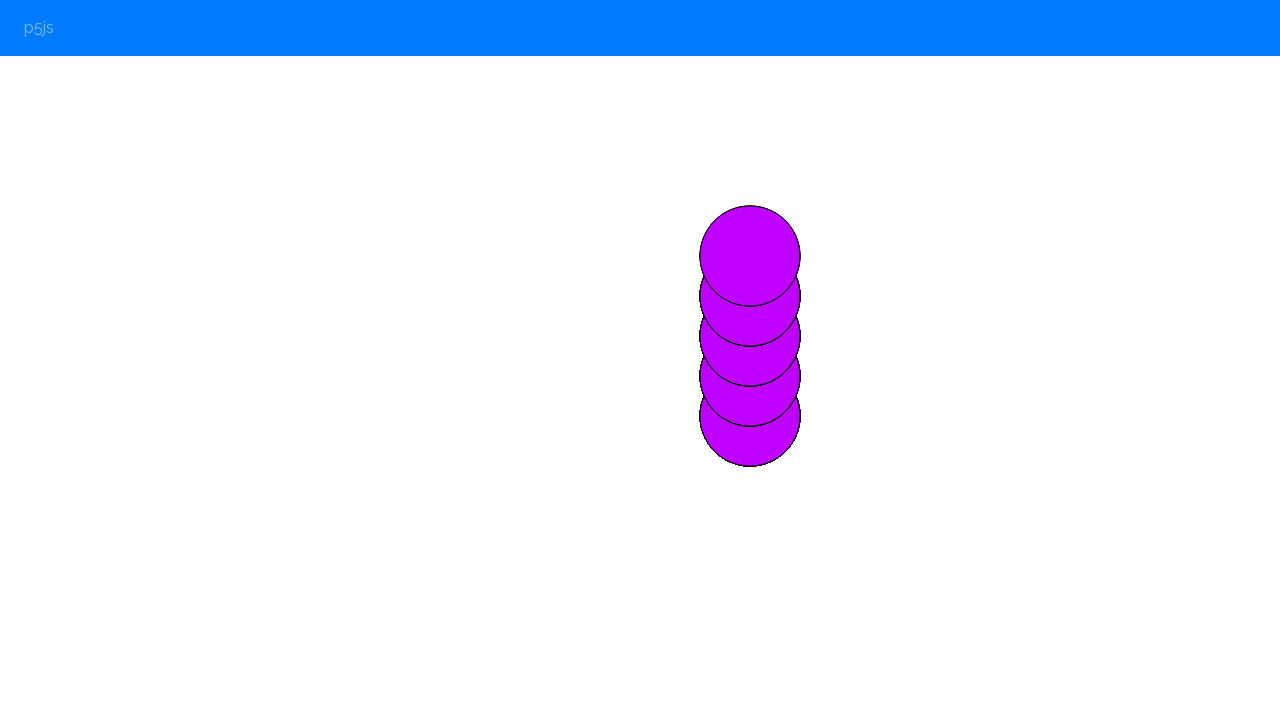

Waited 200ms for upward movement to register
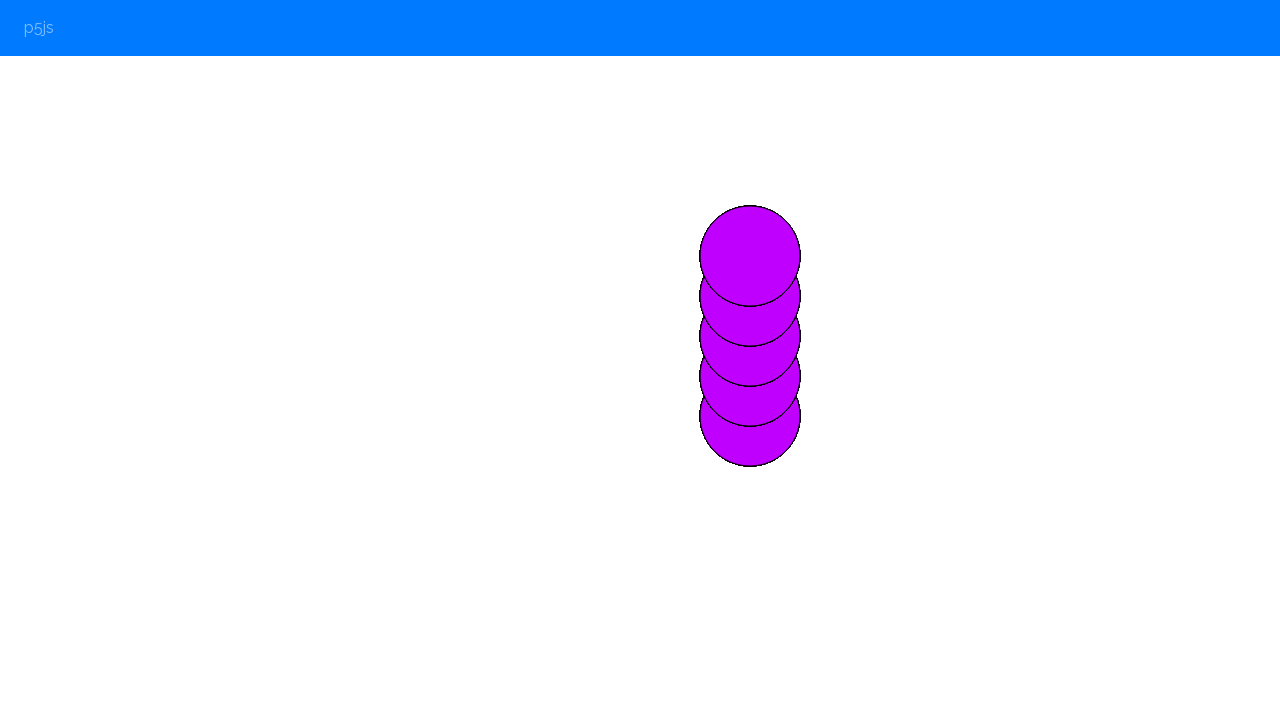

Pressed '2' key to change color
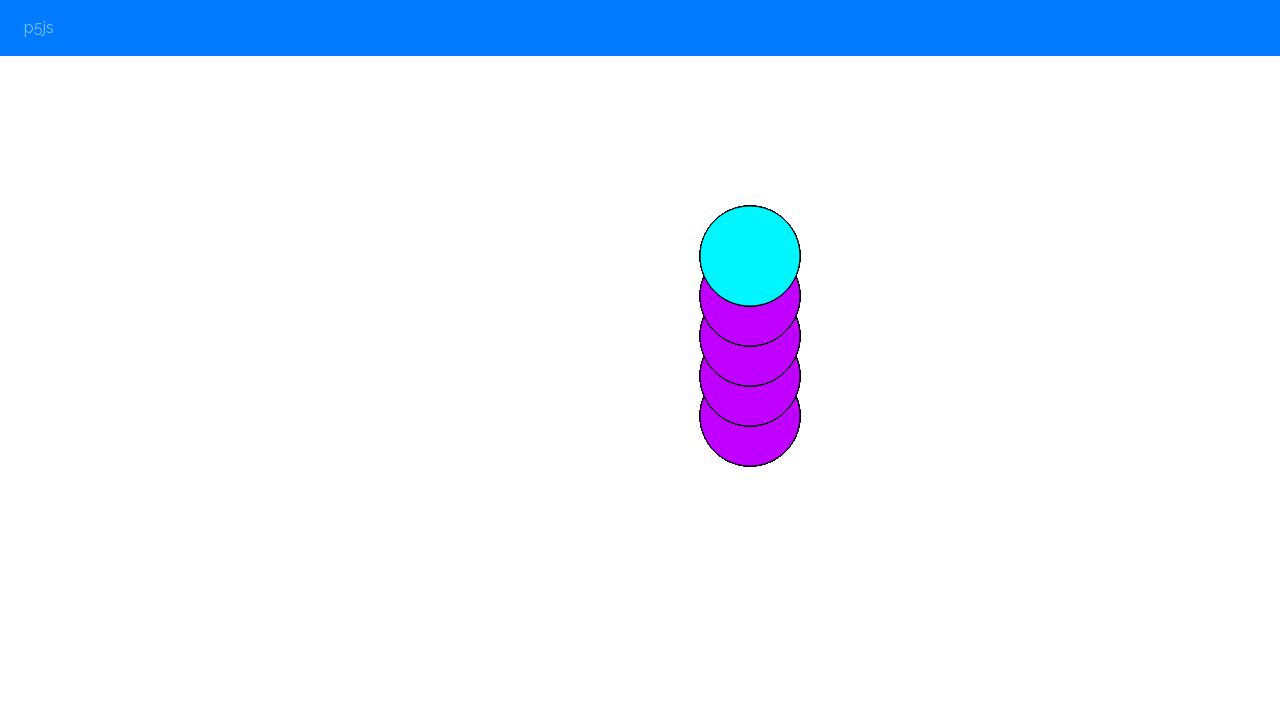

Waited 200ms for color change to register
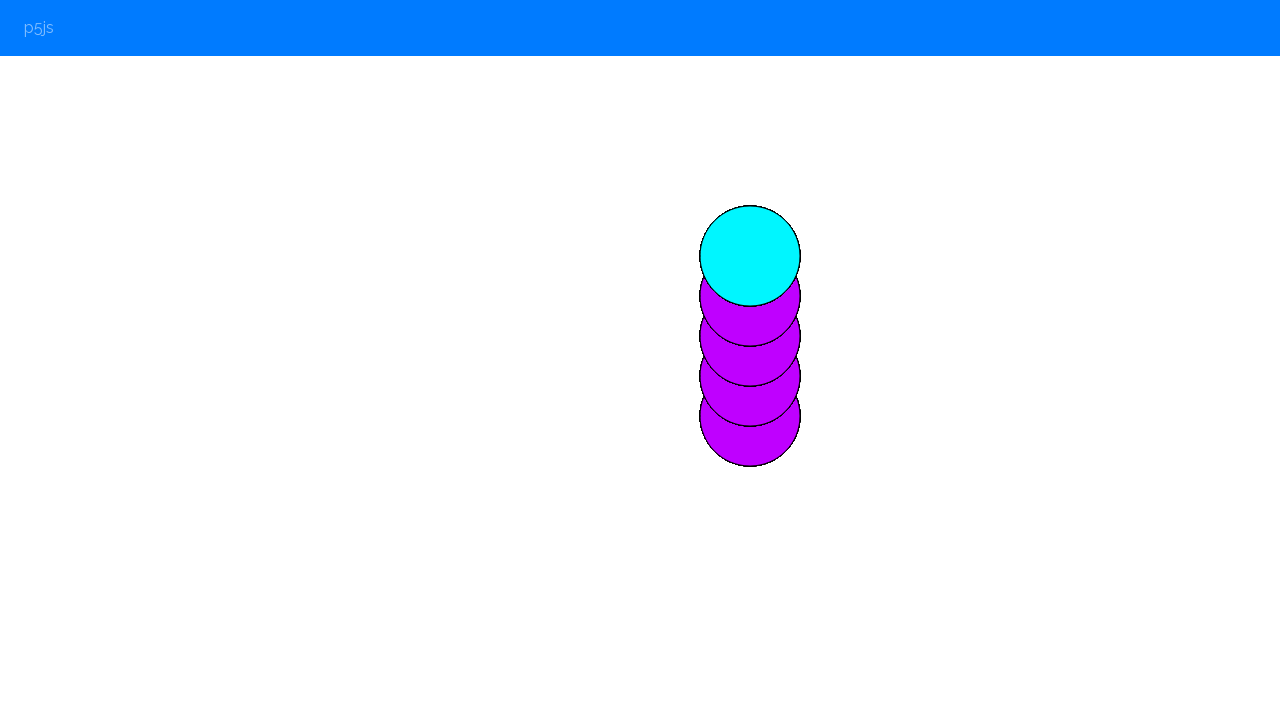

Pressed '2' key to change color
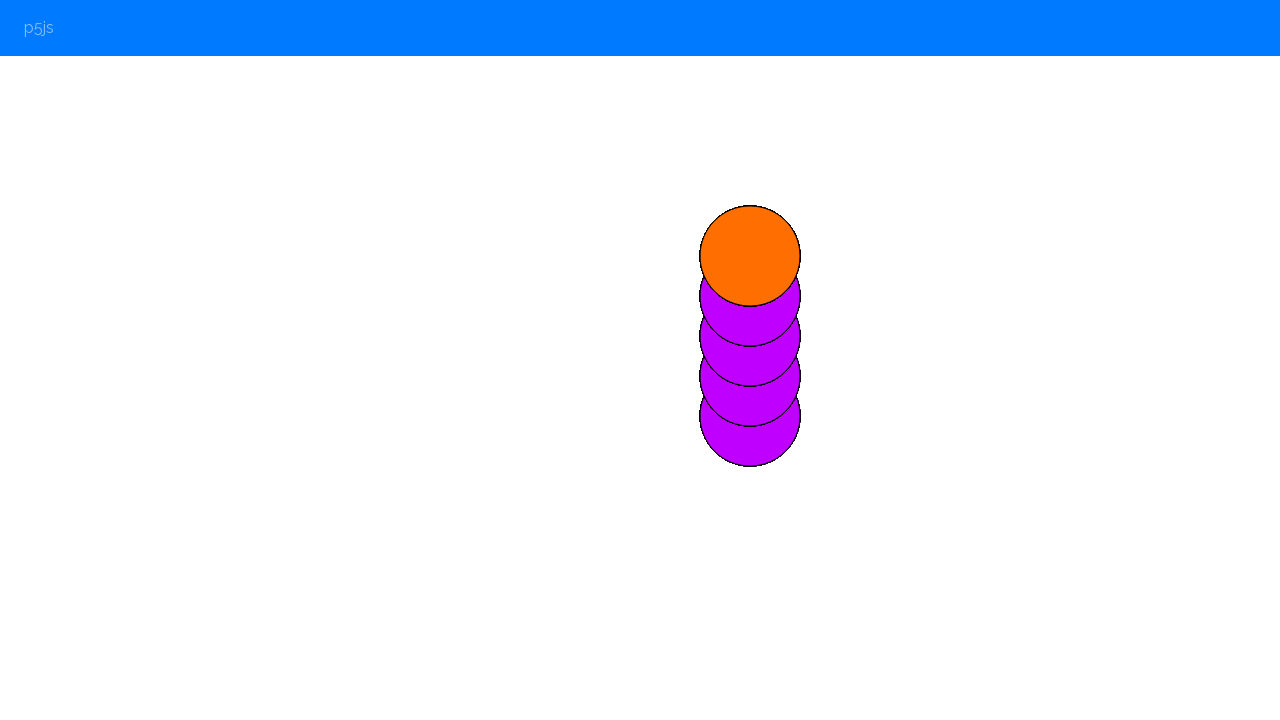

Waited 200ms for color change to register
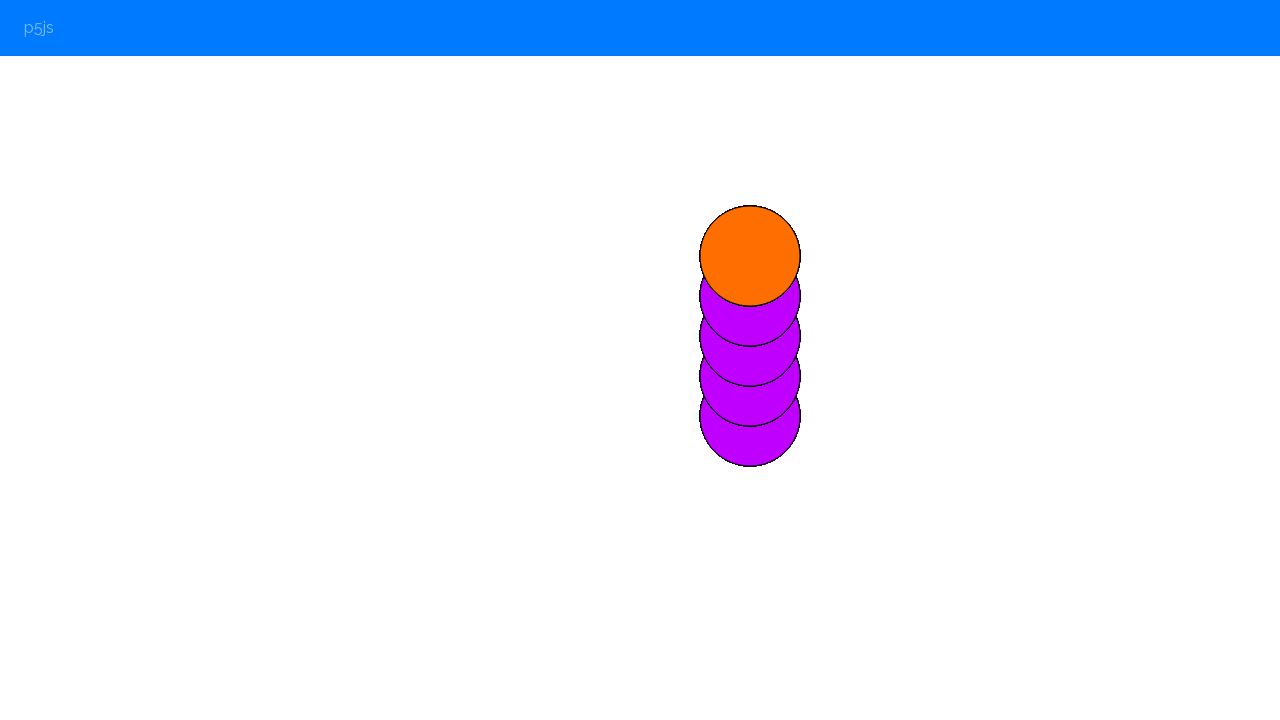

Pressed '2' key to change color
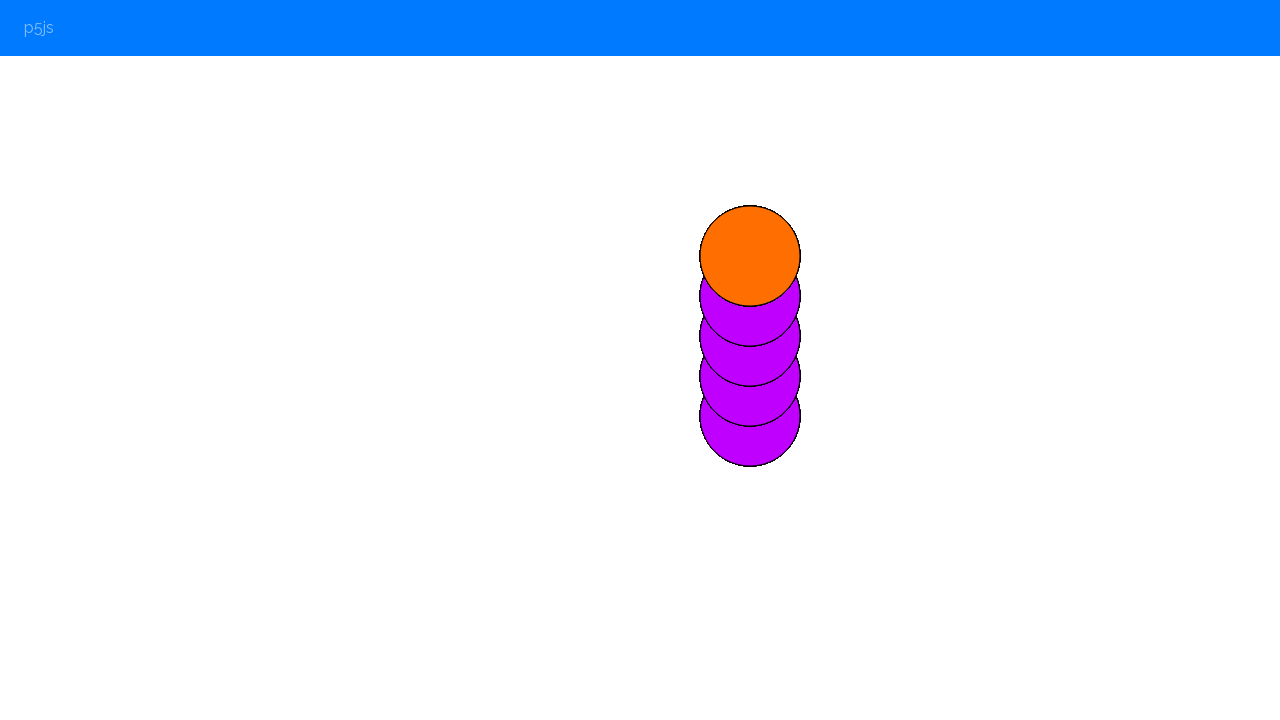

Waited 200ms for color change to register
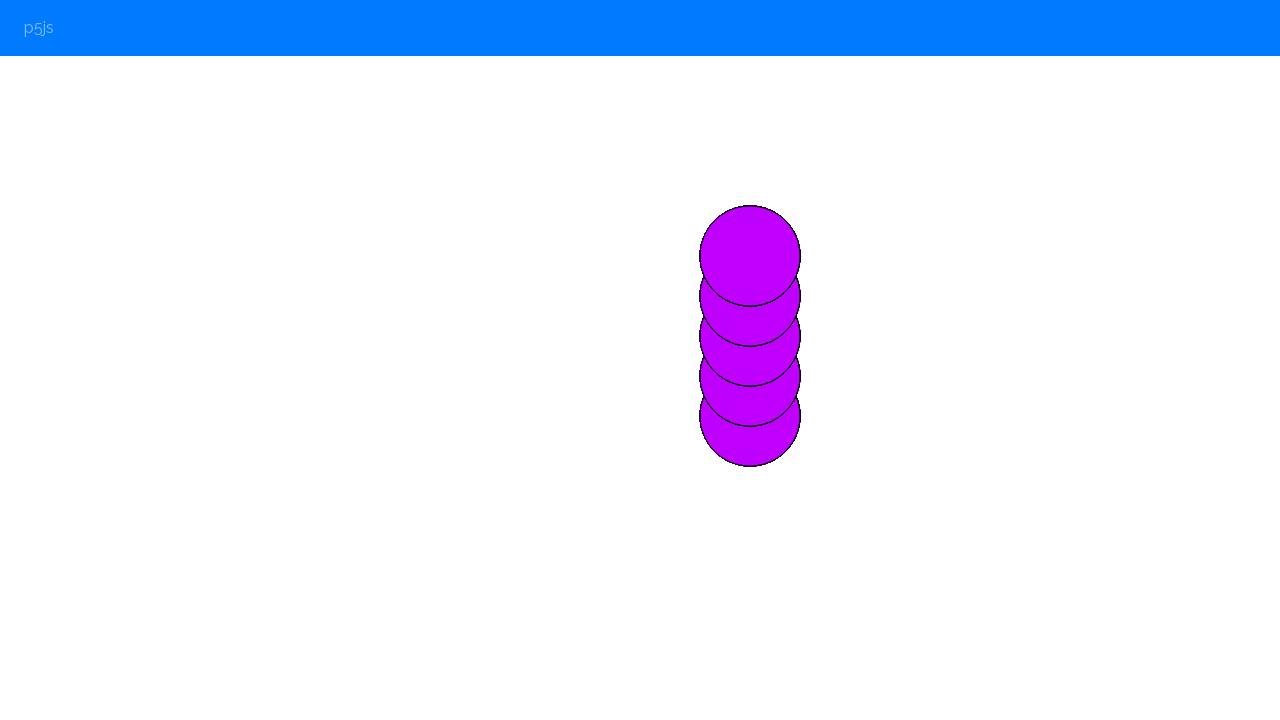

Pressed ArrowRight key to move right
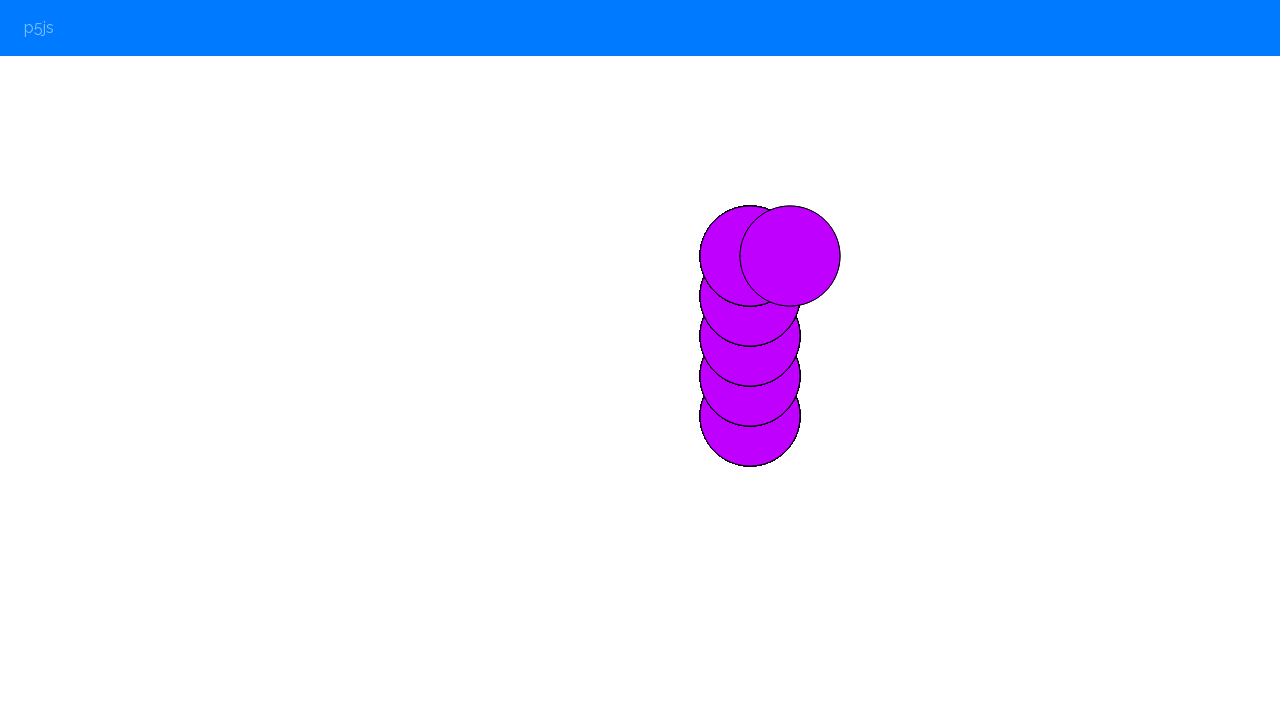

Waited 200ms for rightward movement to register
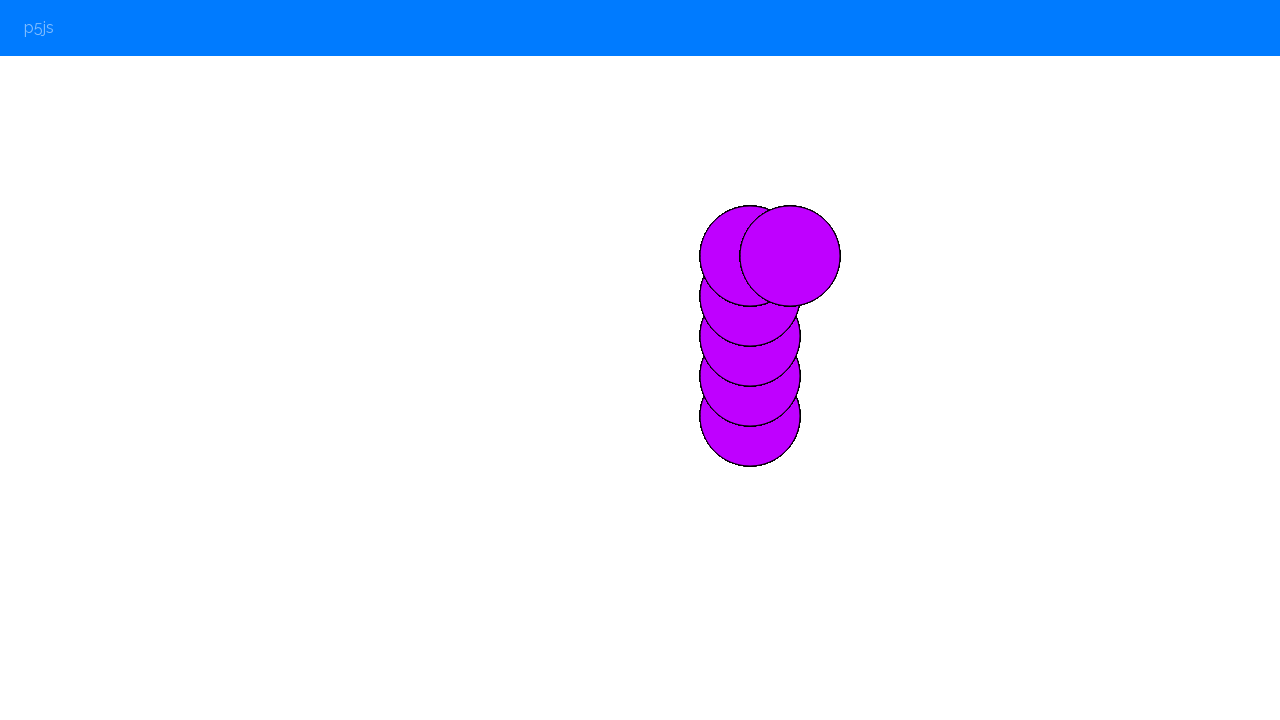

Pressed ArrowRight key to move right
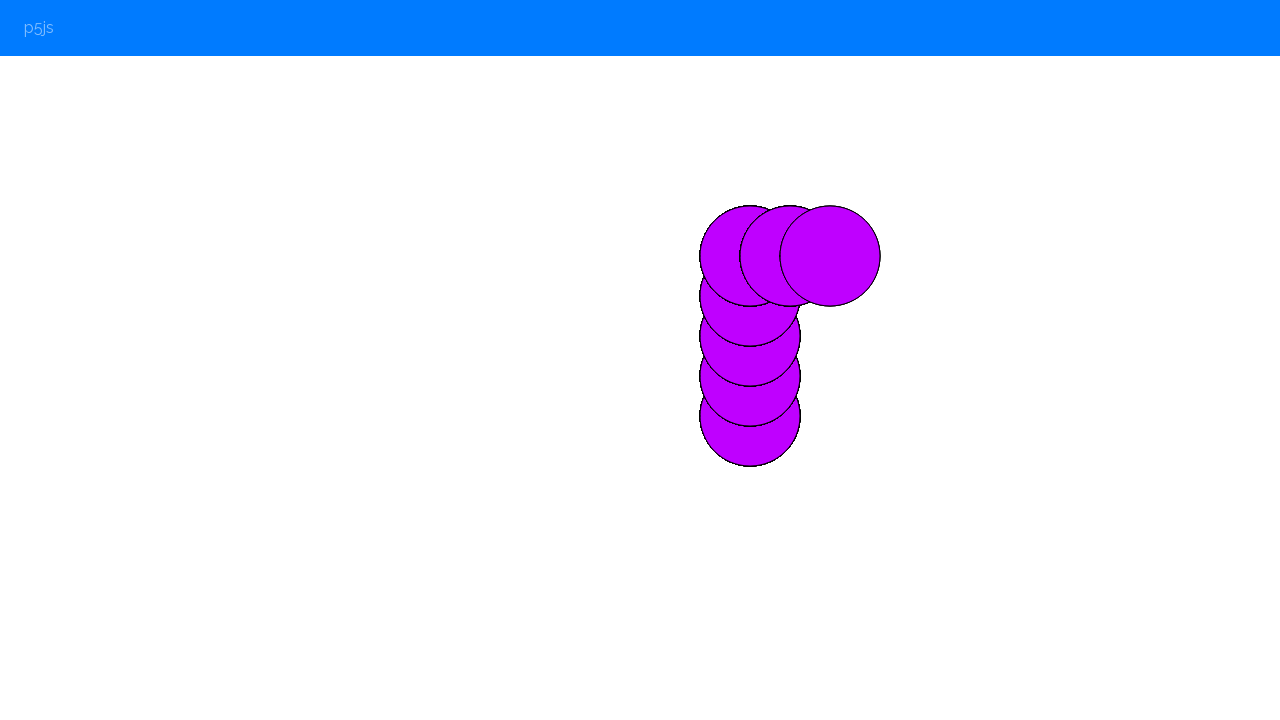

Waited 200ms for rightward movement to register
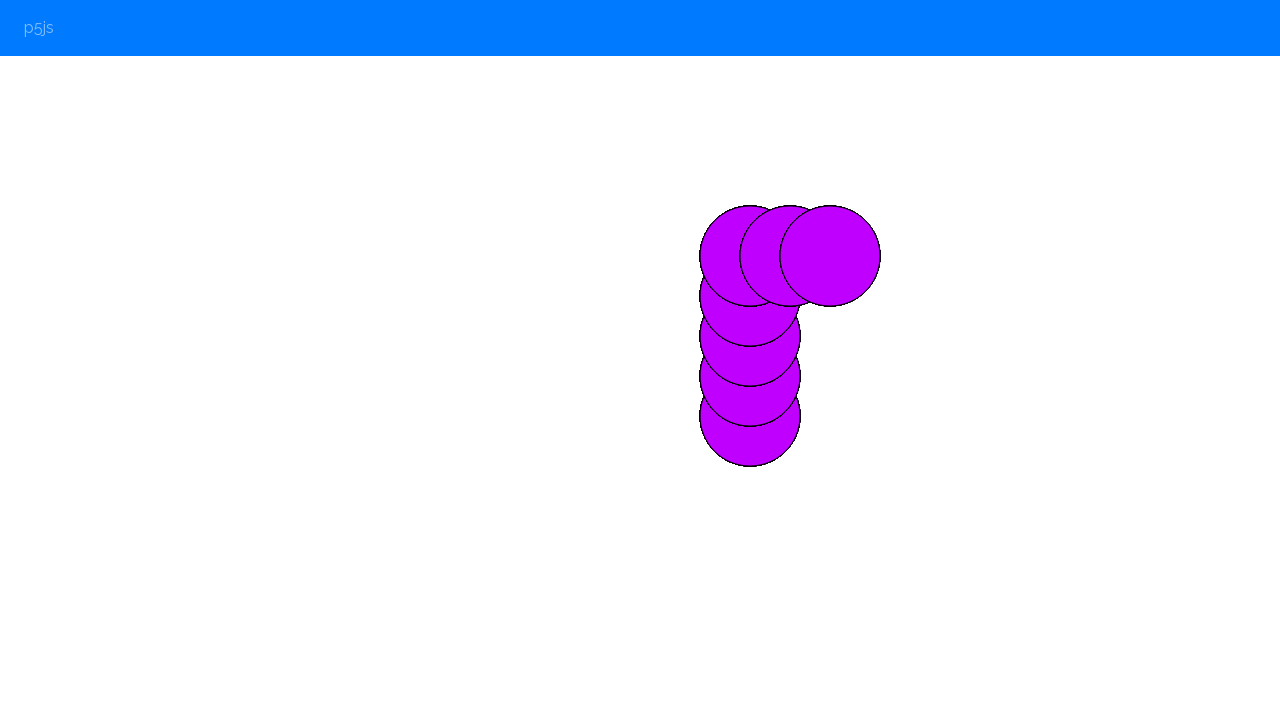

Pressed ArrowRight key to move right
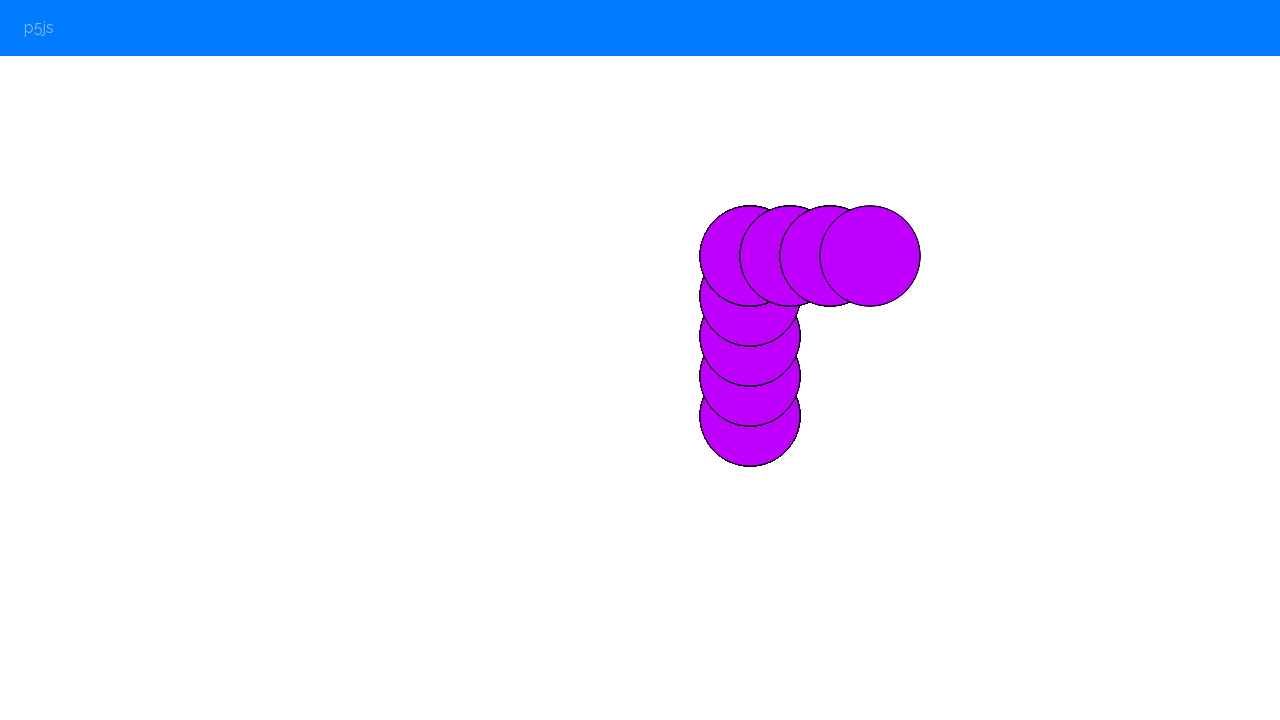

Waited 200ms for rightward movement to register
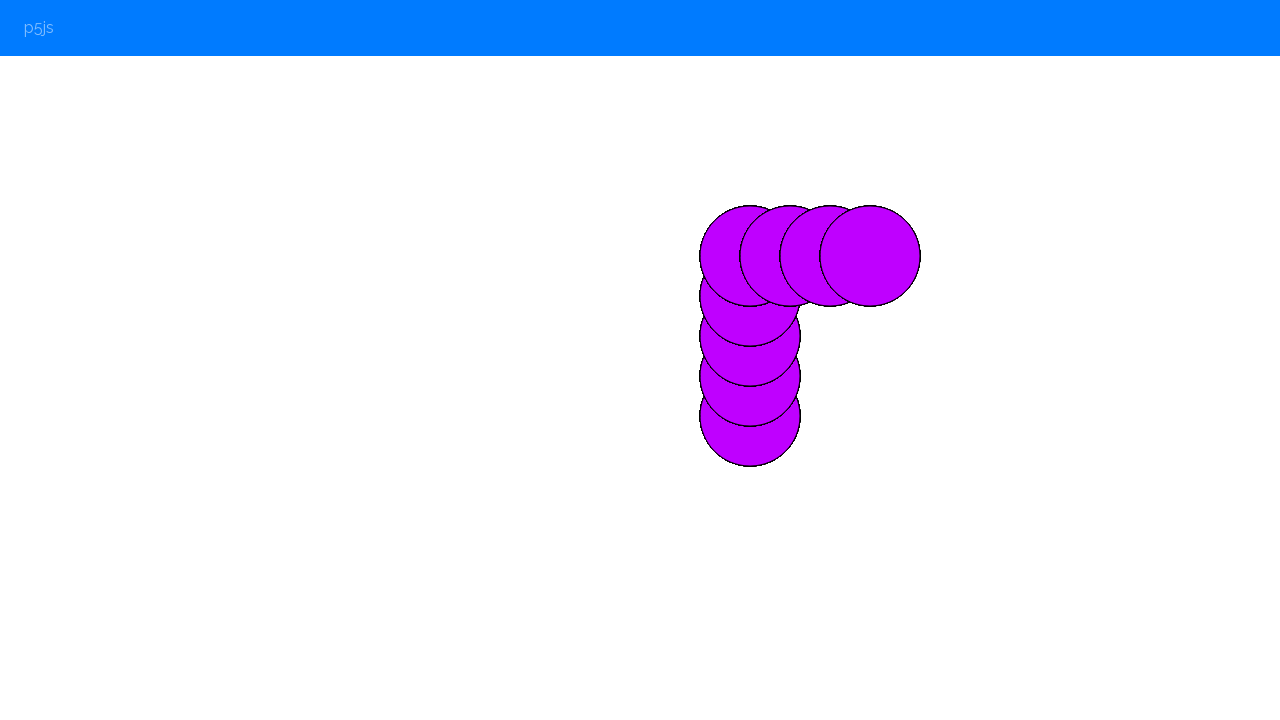

Pressed ArrowRight key to move right
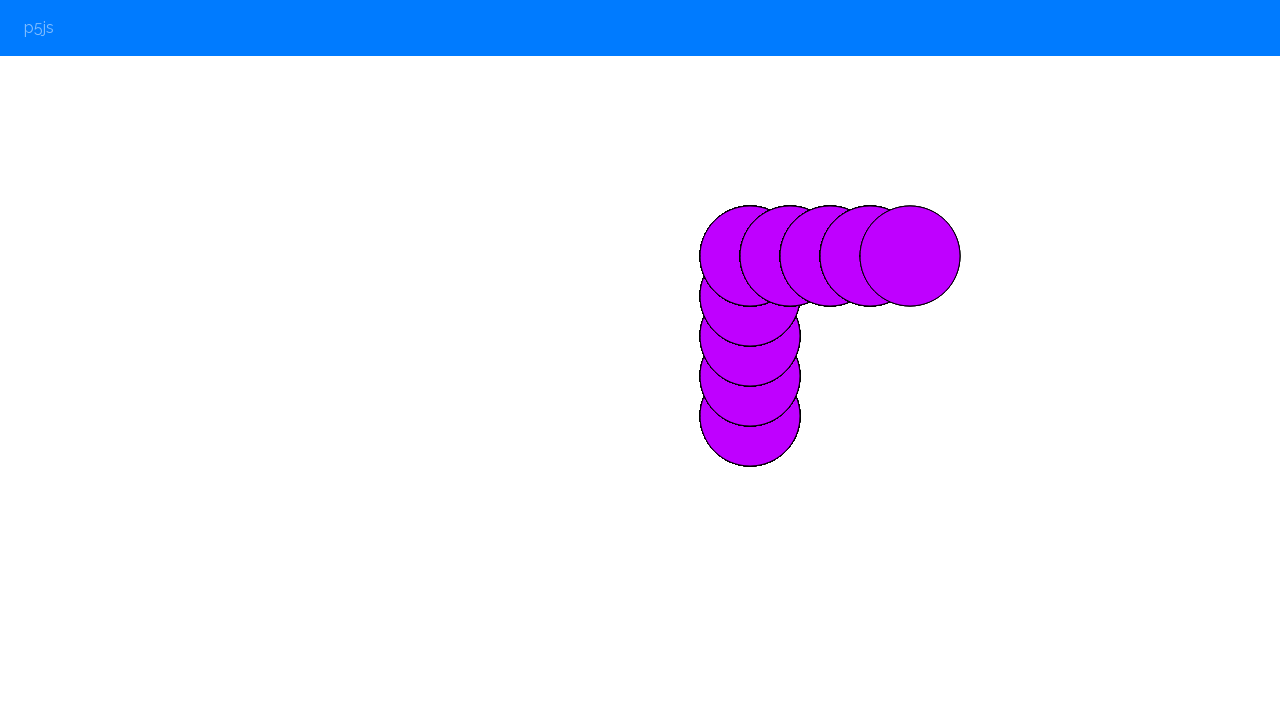

Waited 200ms for rightward movement to register
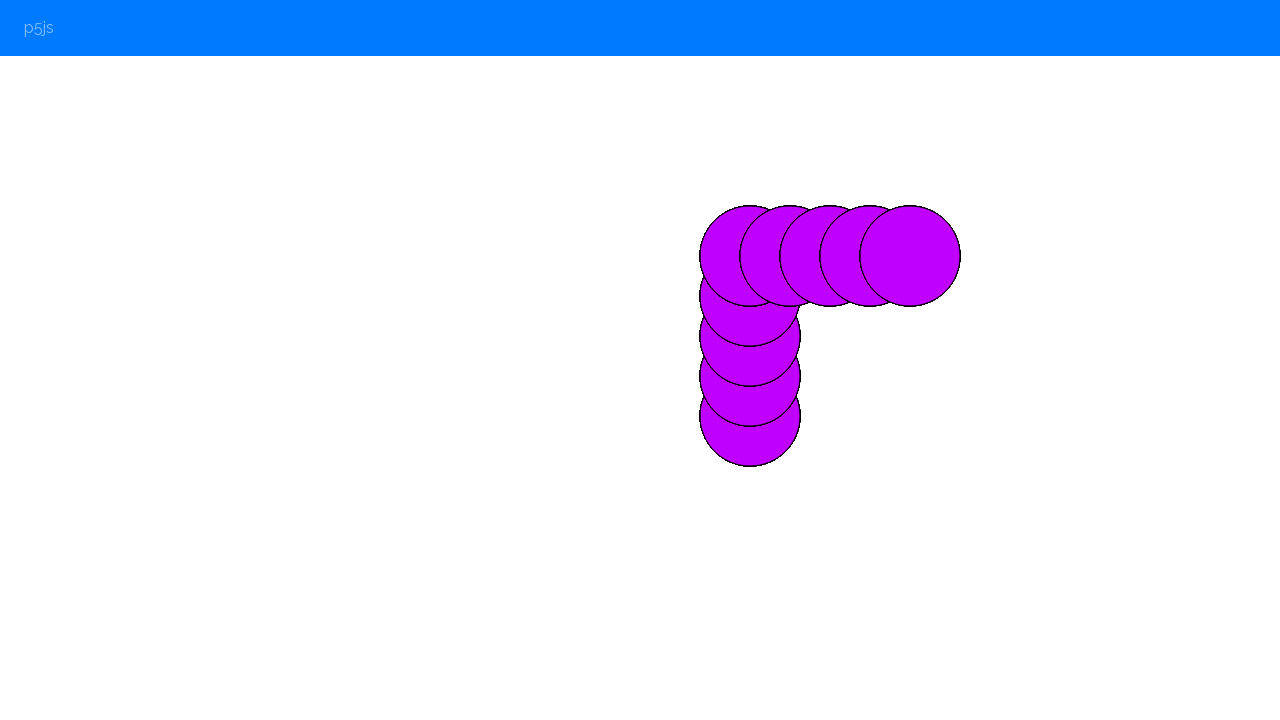

Pressed '2' key to change color
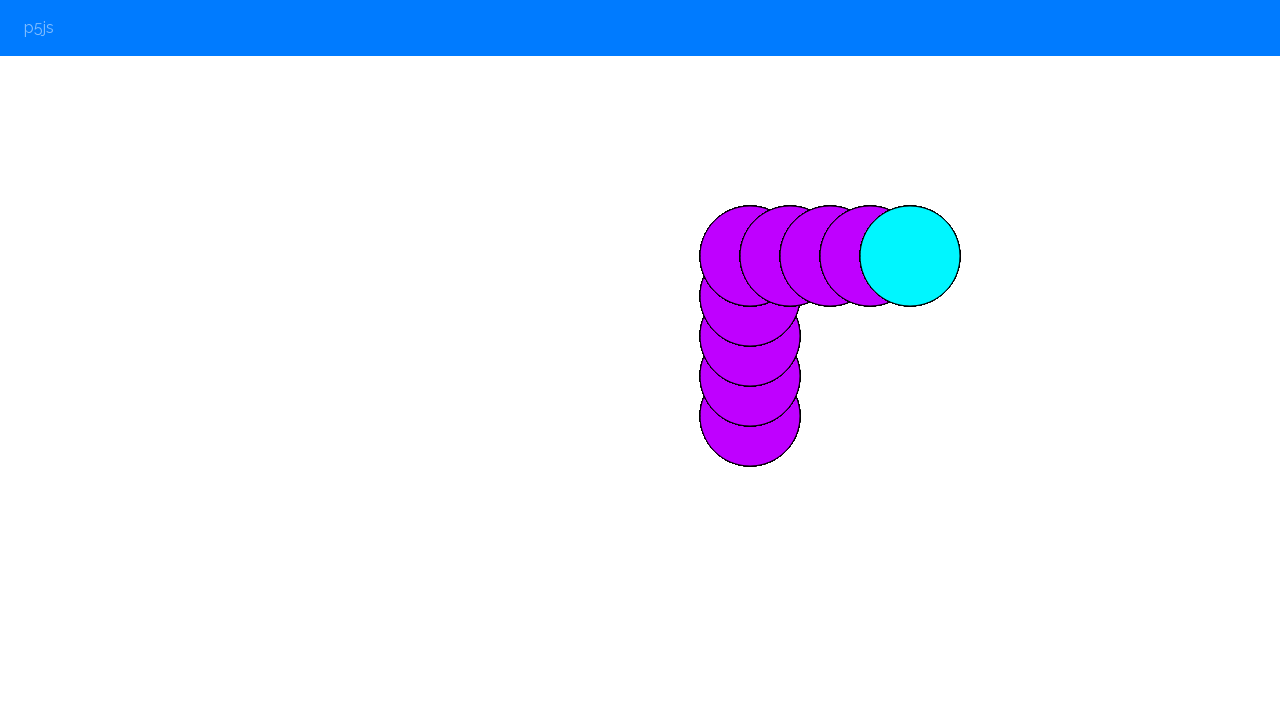

Waited 200ms for color change to register
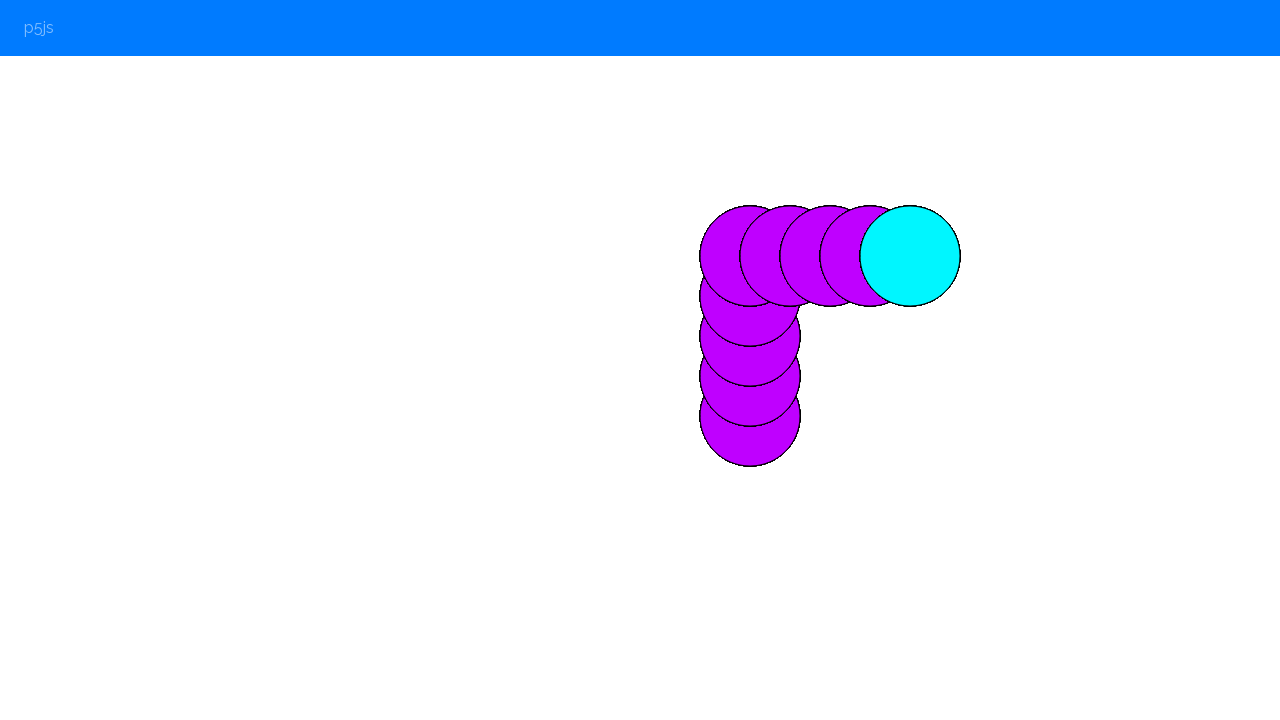

Pressed ArrowDown key to move down
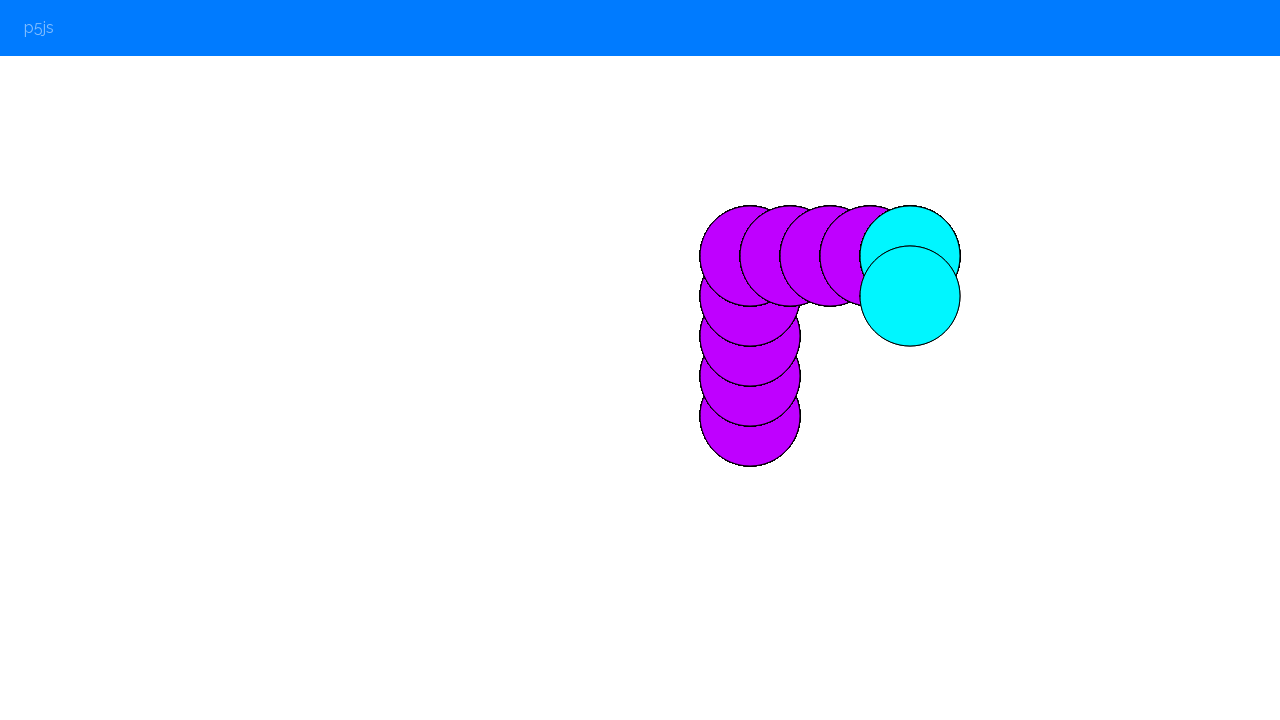

Waited 200ms for downward movement to register
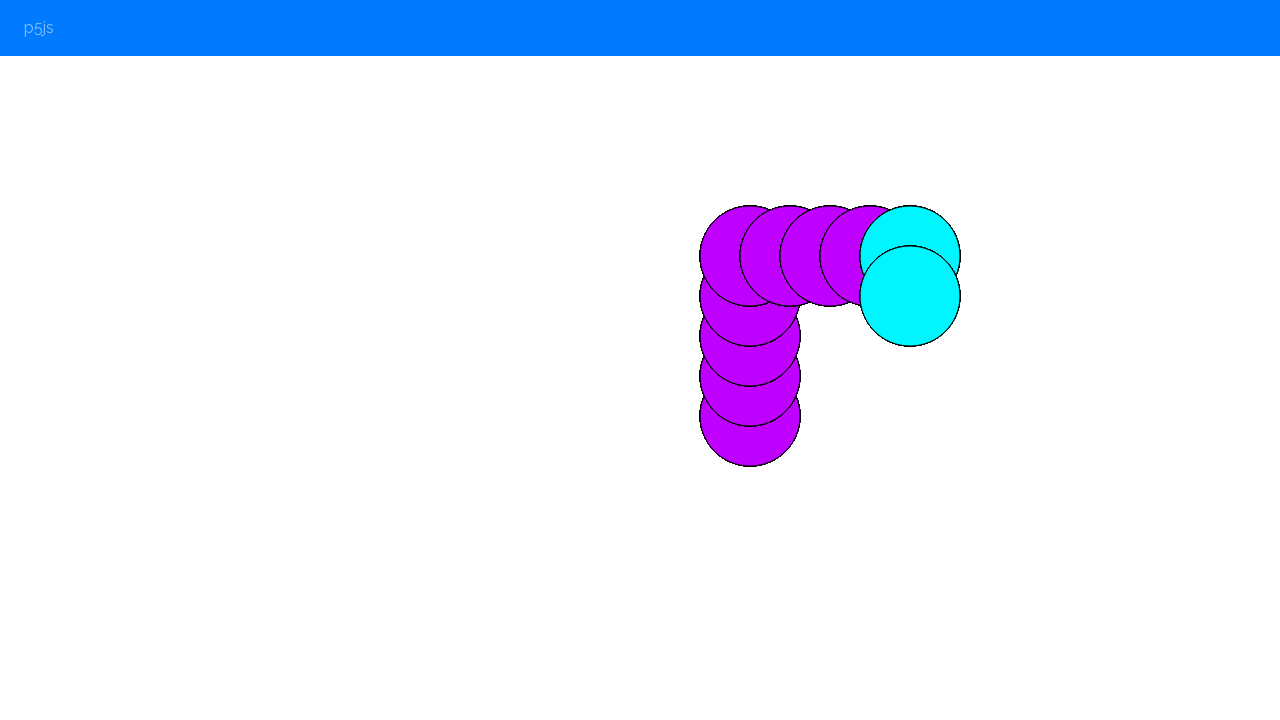

Pressed ArrowDown key to move down
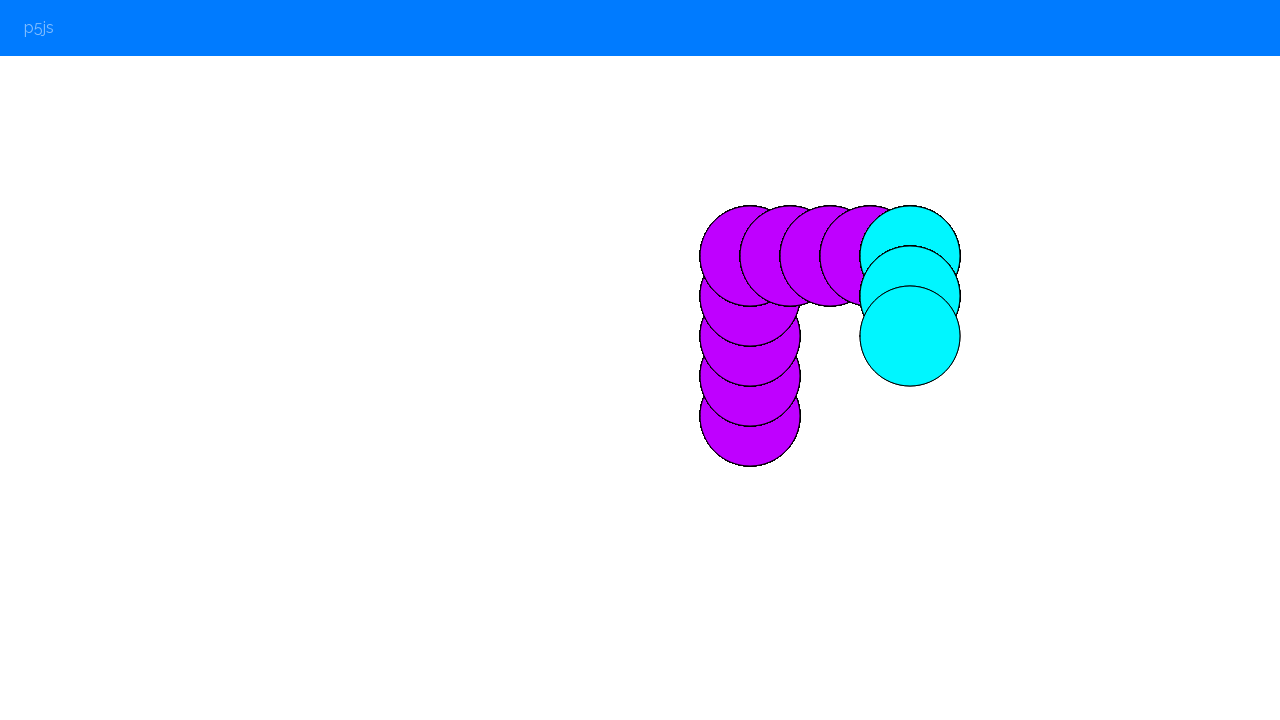

Waited 200ms for downward movement to register
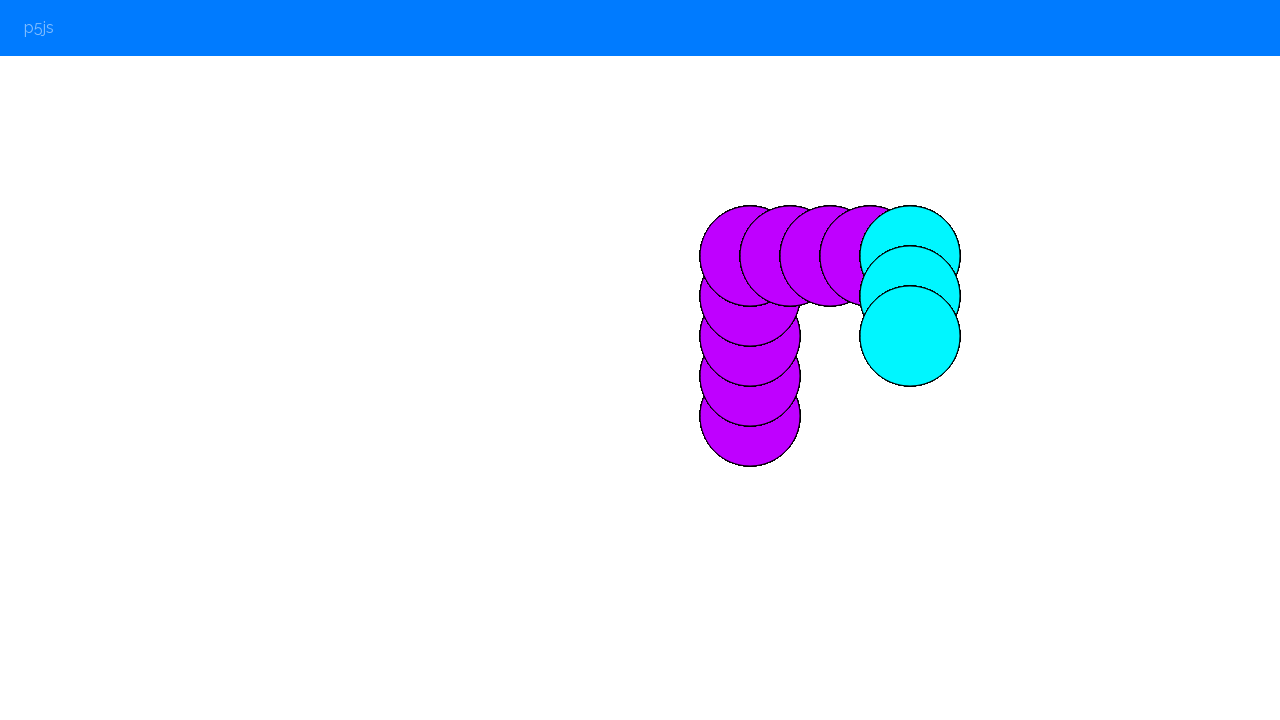

Pressed ArrowDown key to move down
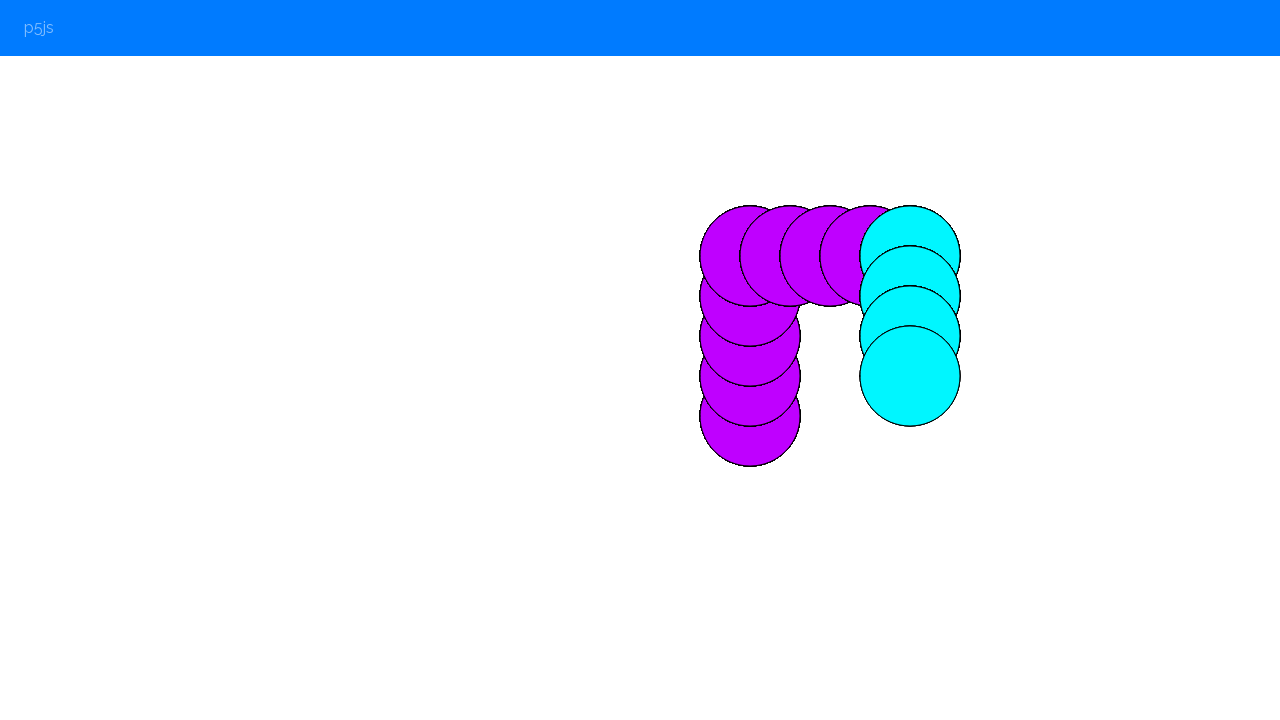

Waited 200ms for downward movement to register
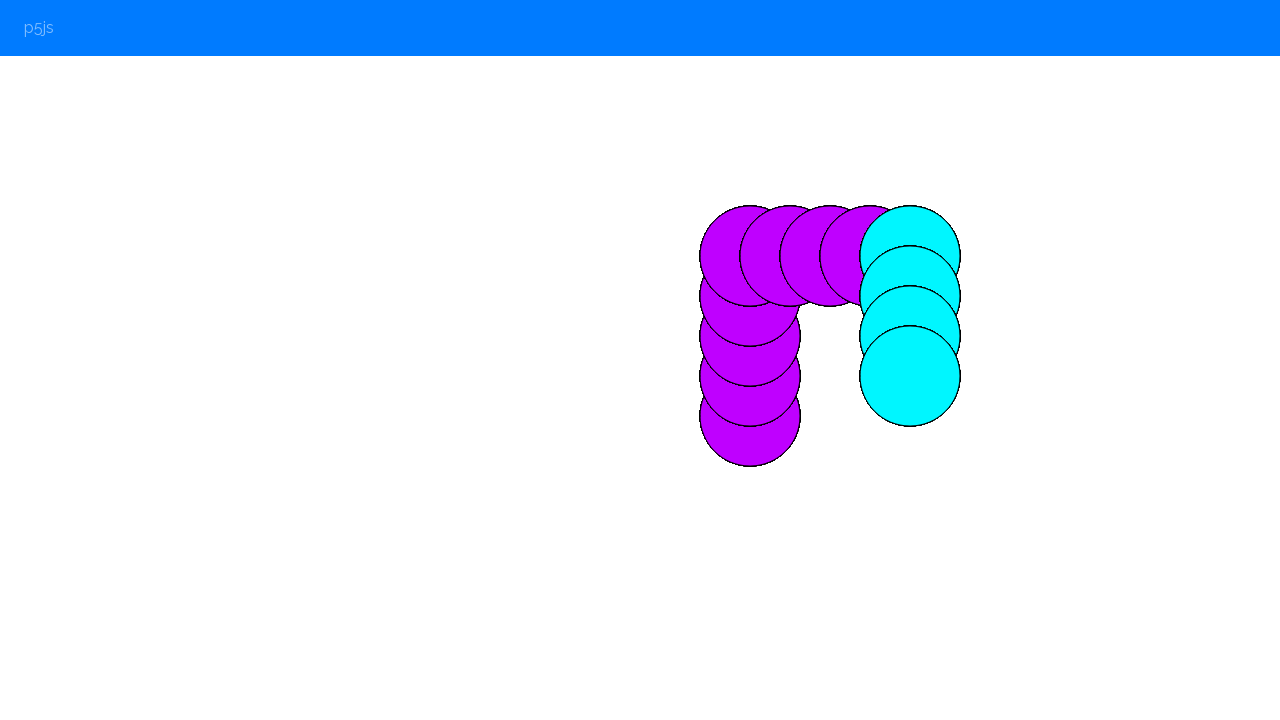

Pressed ArrowDown key to move down
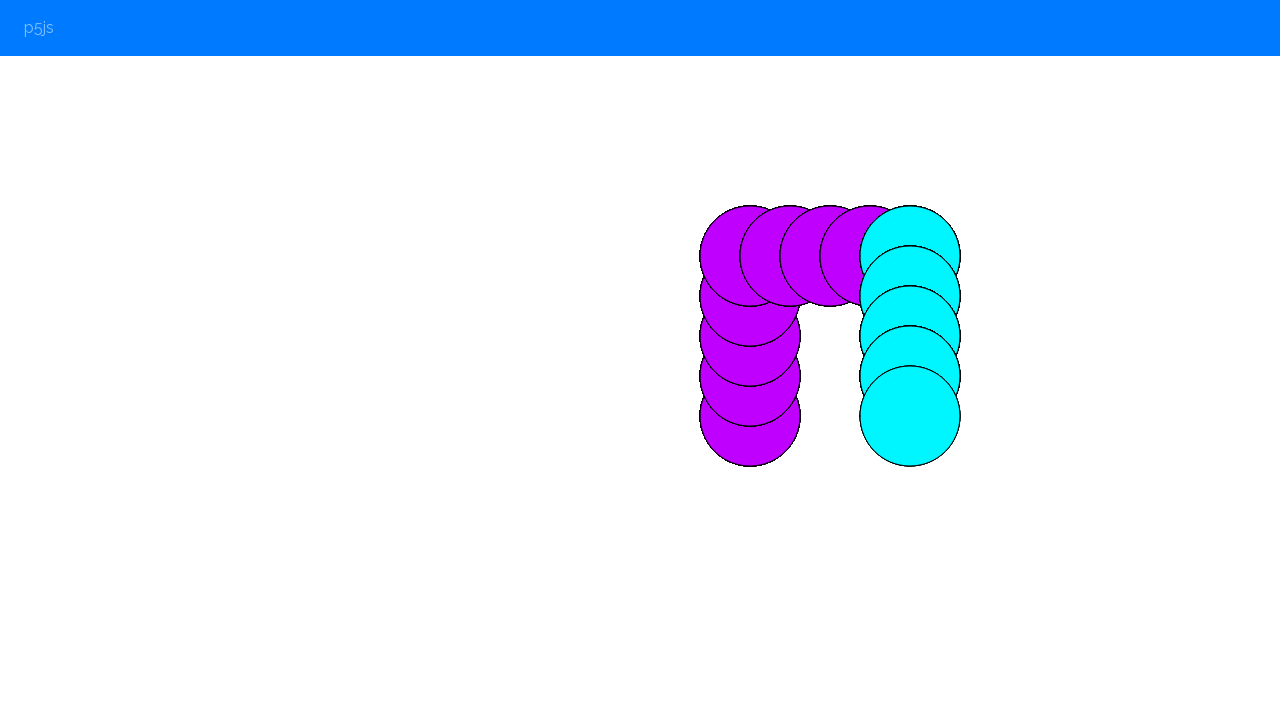

Waited 200ms for downward movement to register
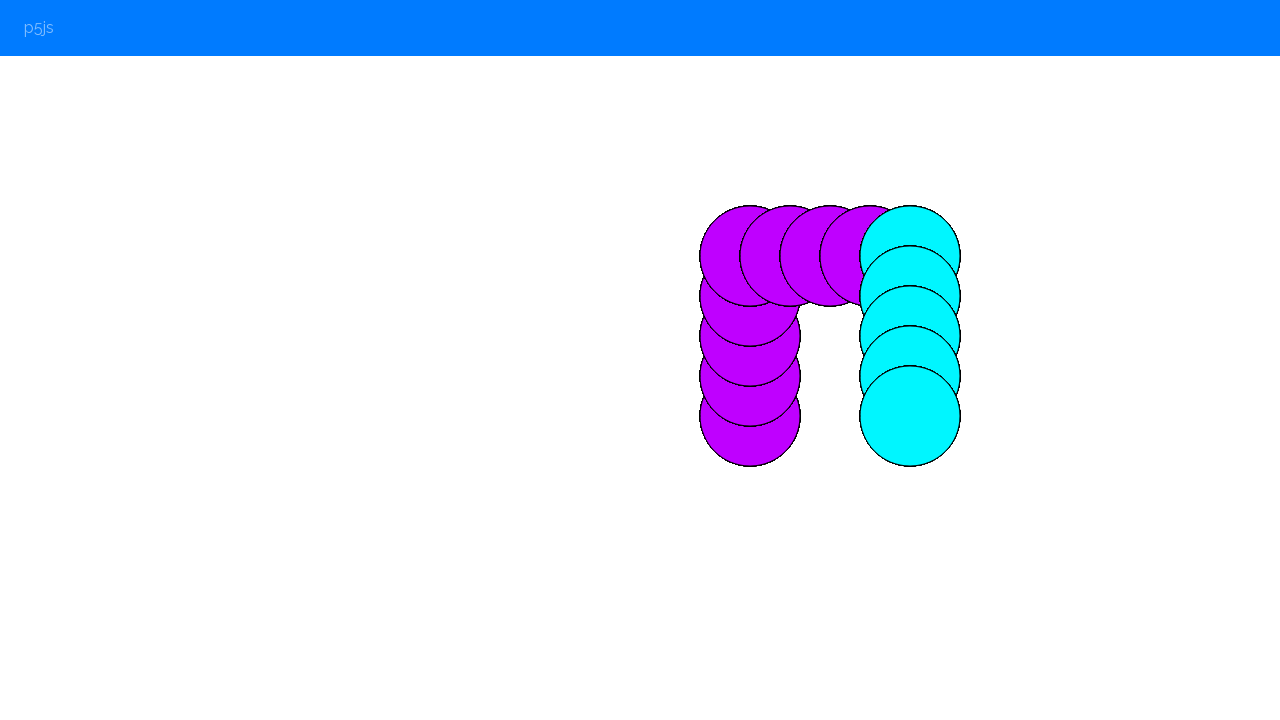

Pressed '2' key to change color
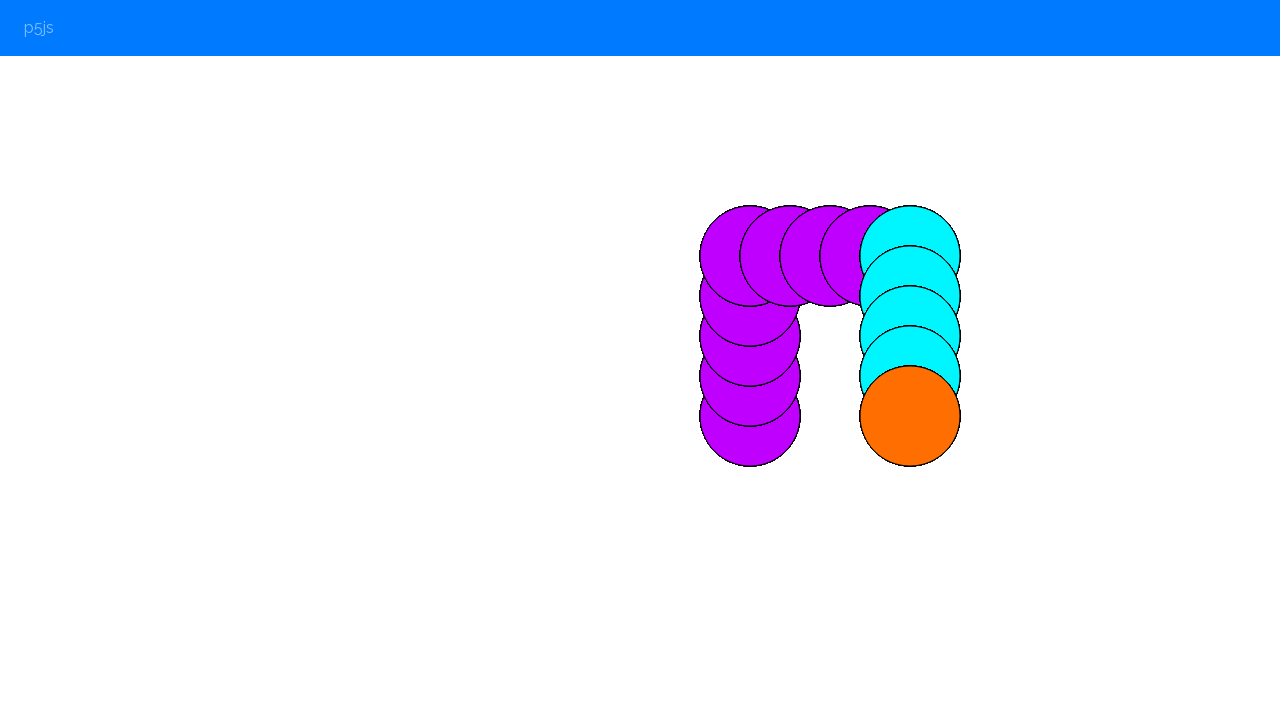

Waited 200ms for color change to register
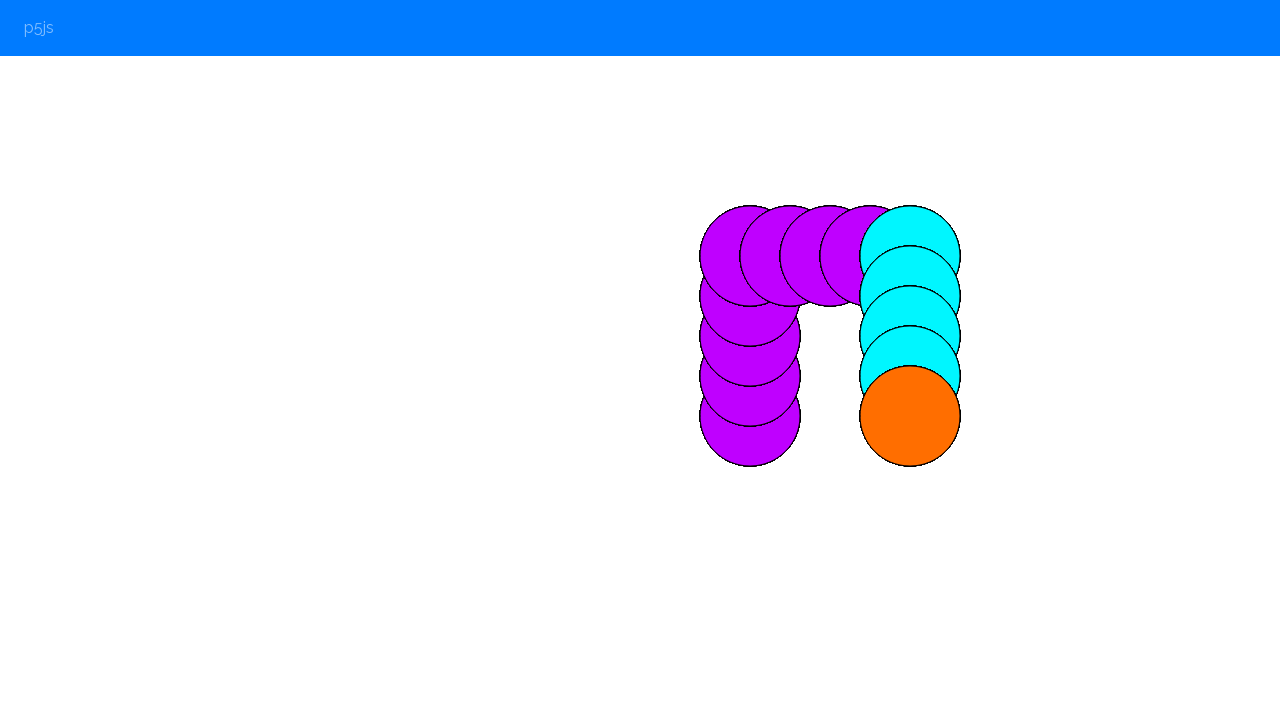

Pressed '2' key to change color
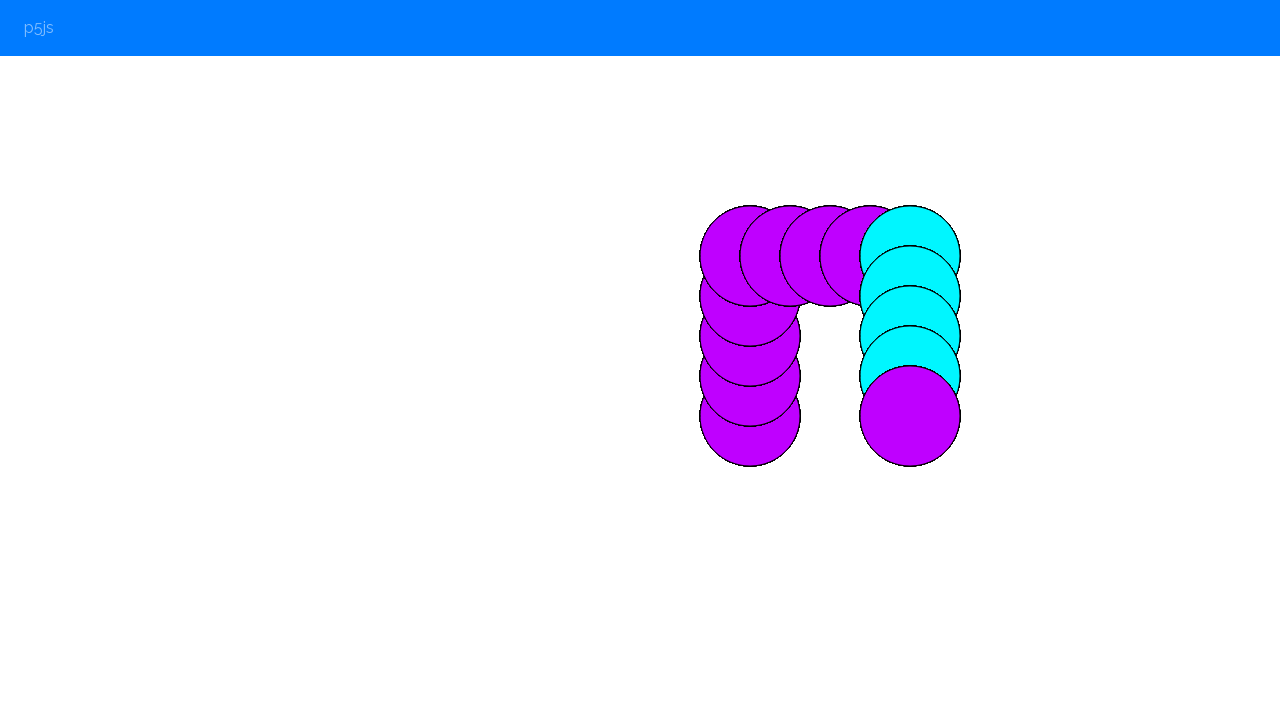

Waited 200ms for color change to register
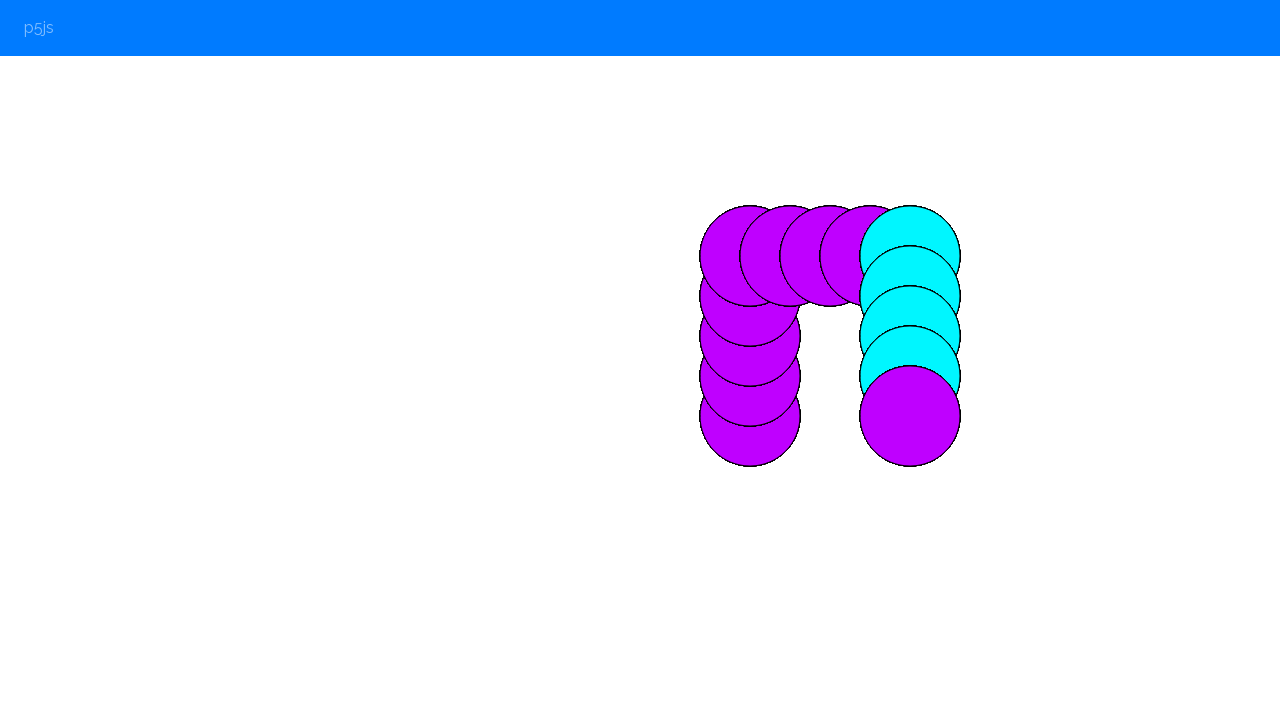

Pressed ArrowLeft key to move left
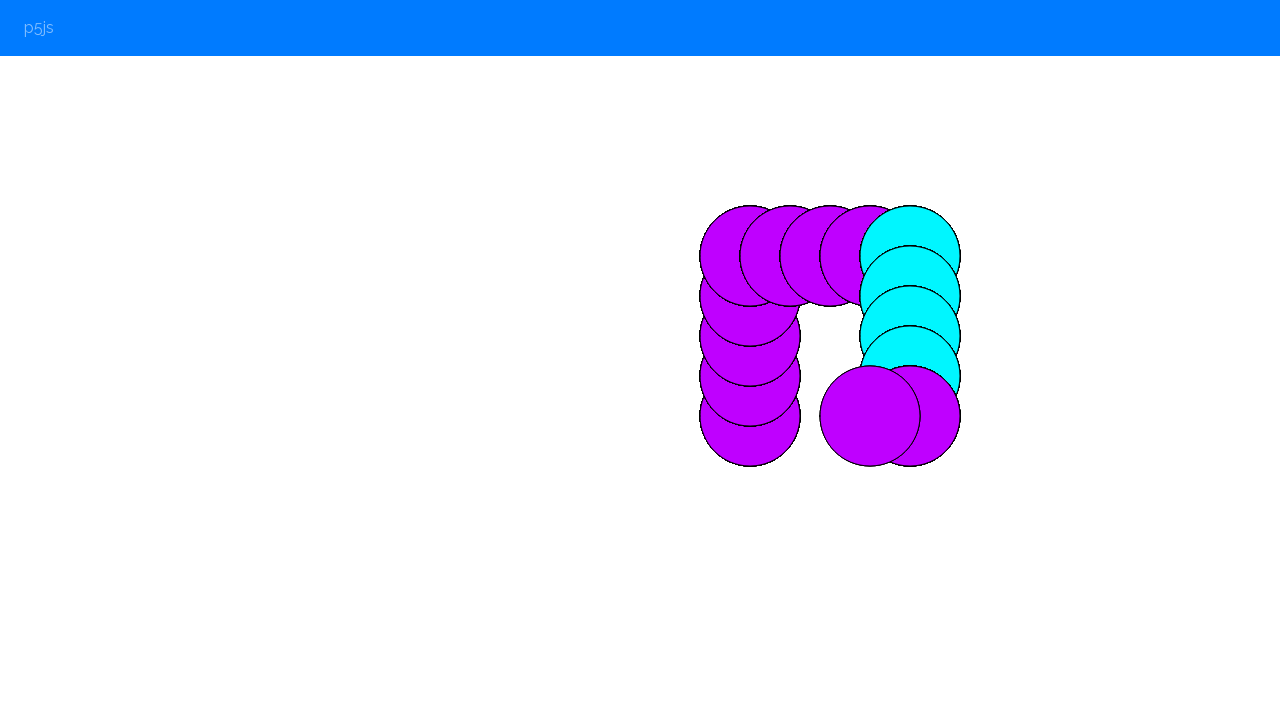

Waited 200ms for leftward movement to register
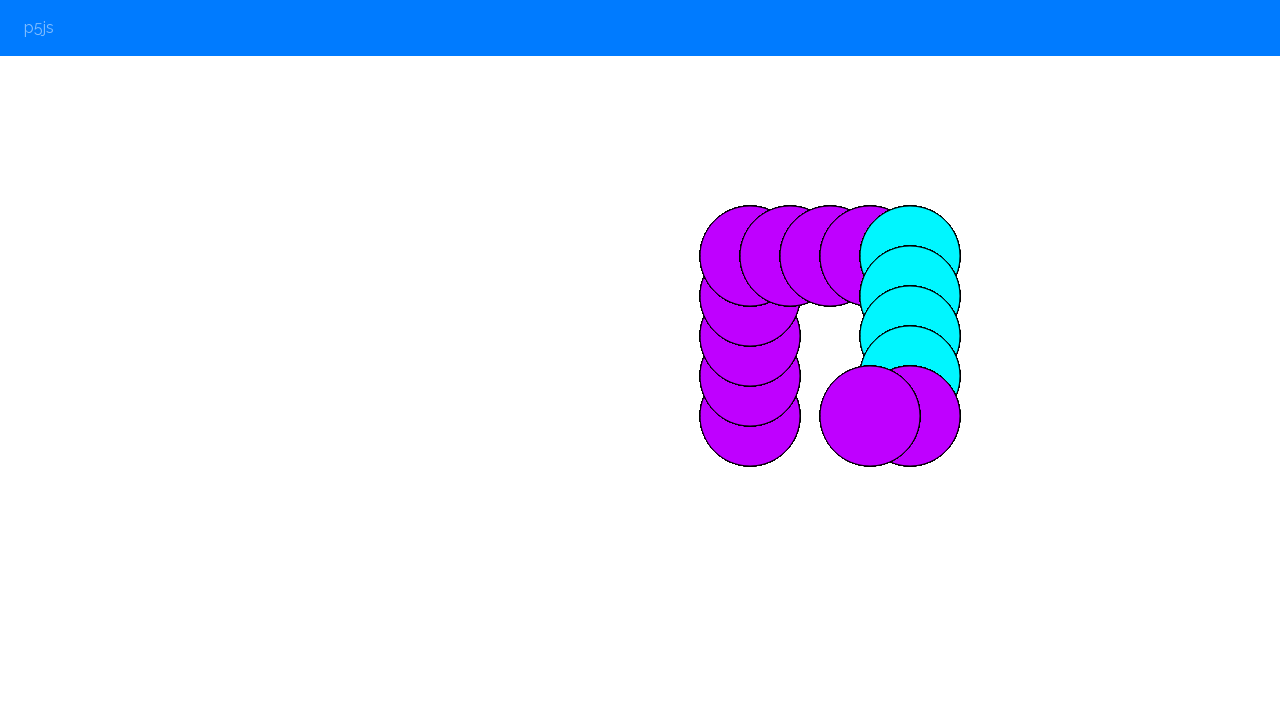

Pressed ArrowLeft key to move left
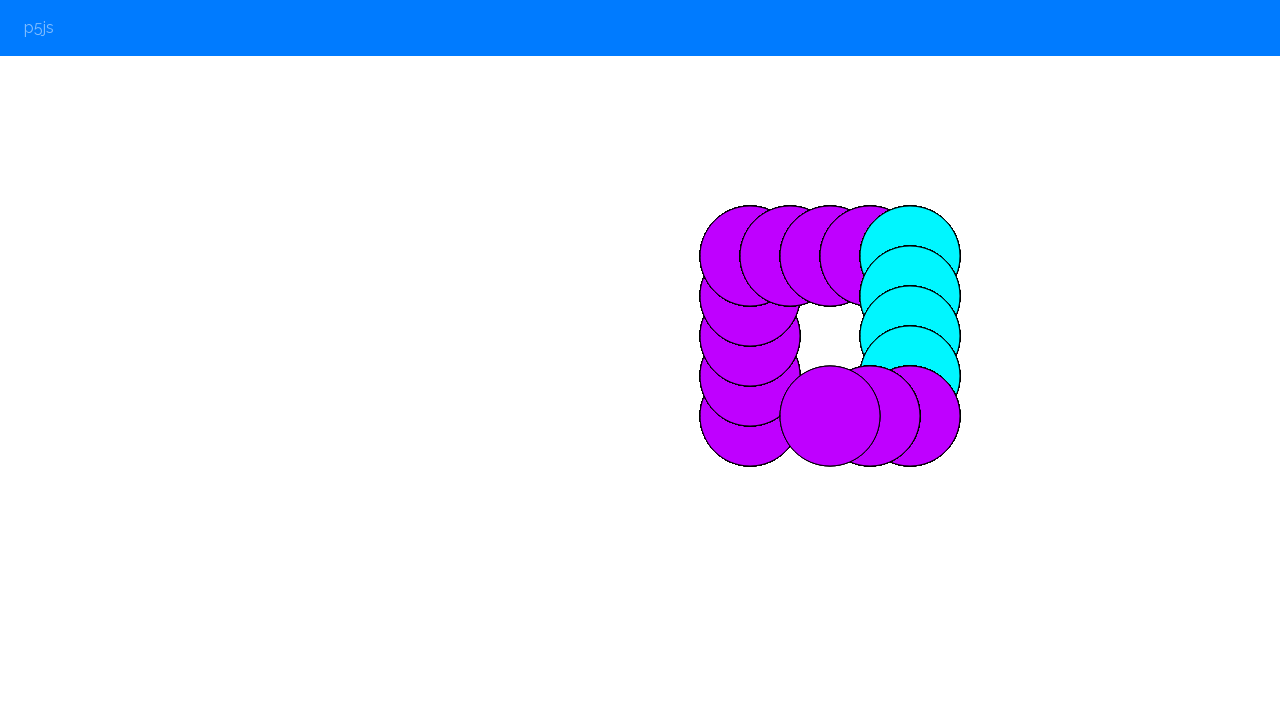

Waited 200ms for leftward movement to register
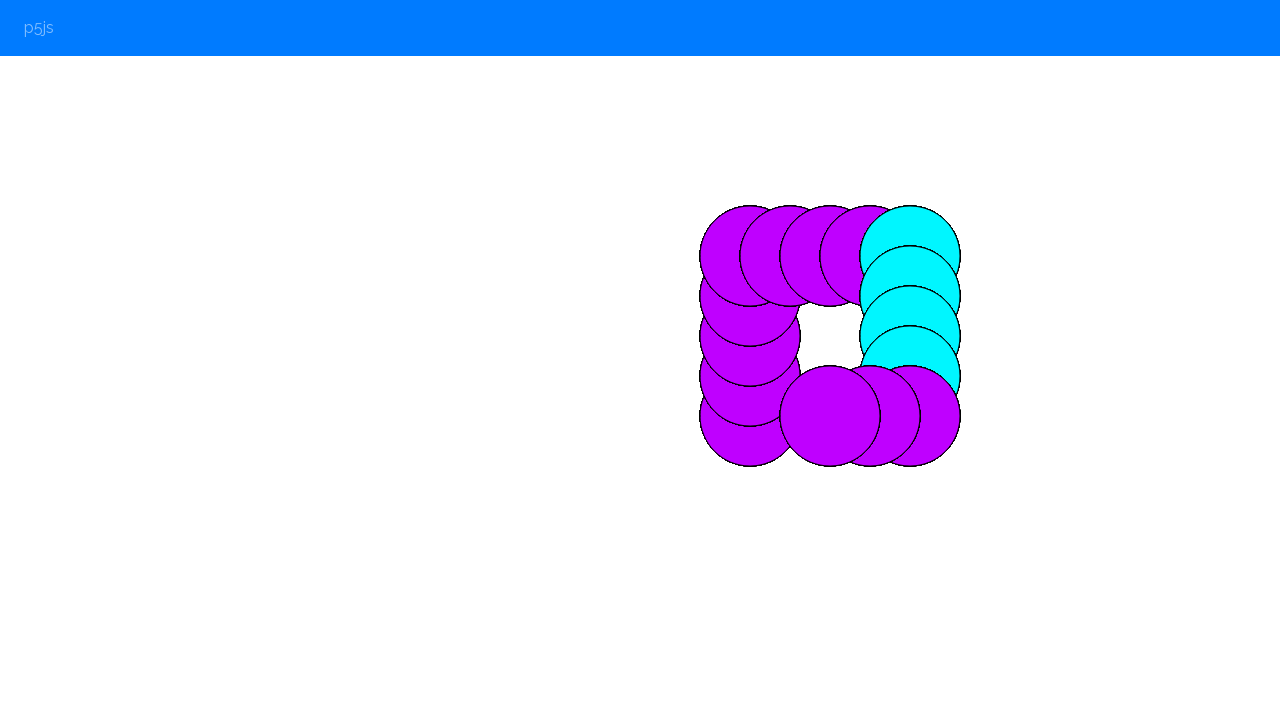

Pressed ArrowLeft key to move left
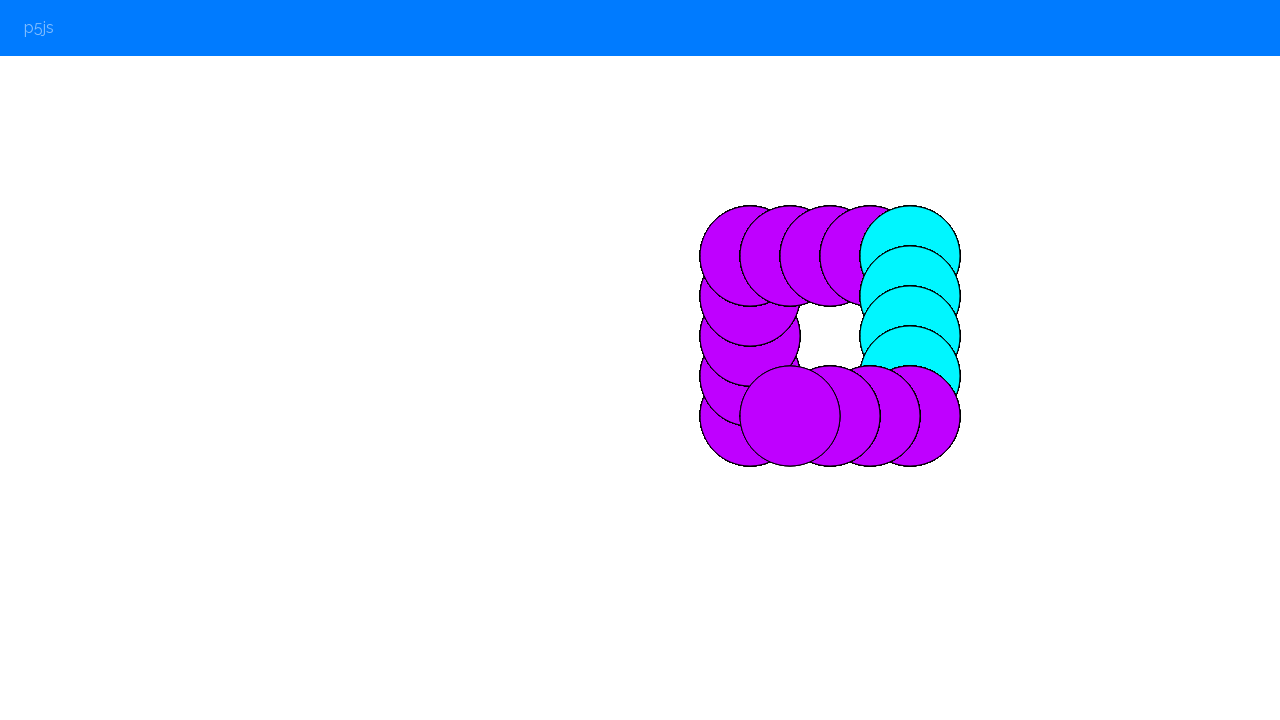

Waited 200ms for leftward movement to register
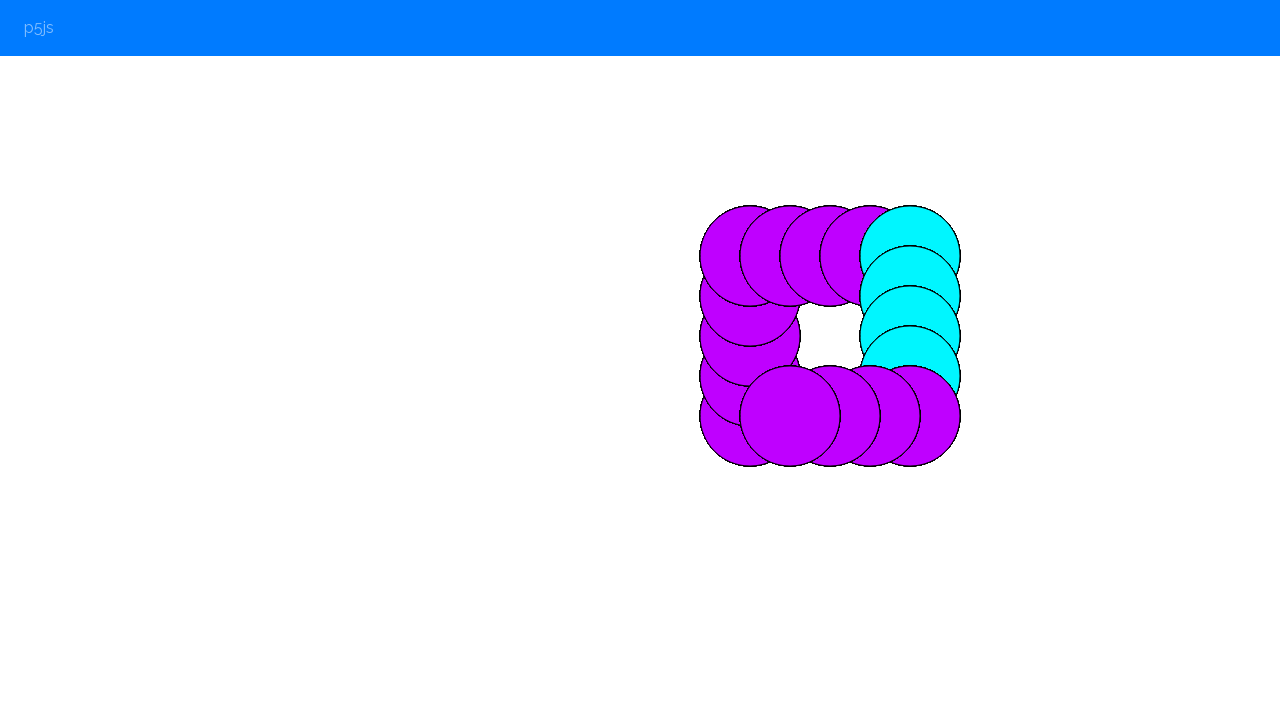

Pressed ArrowLeft key to move left
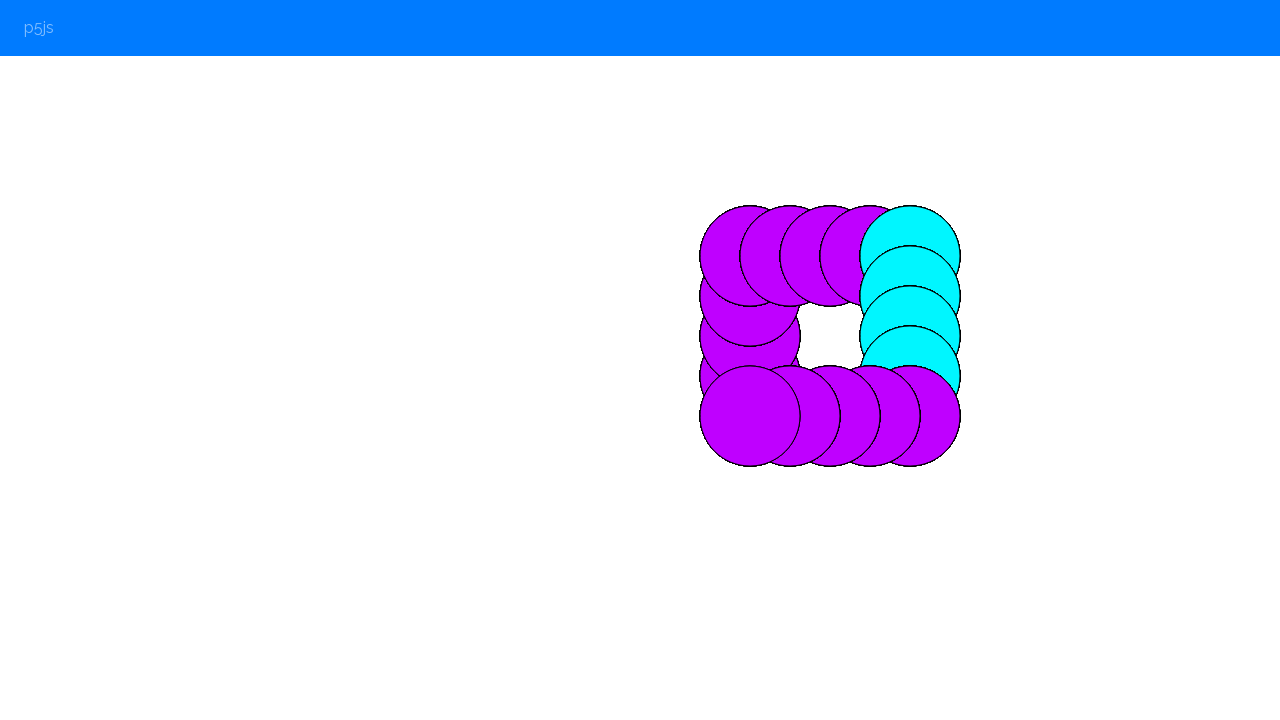

Waited 200ms for leftward movement to register
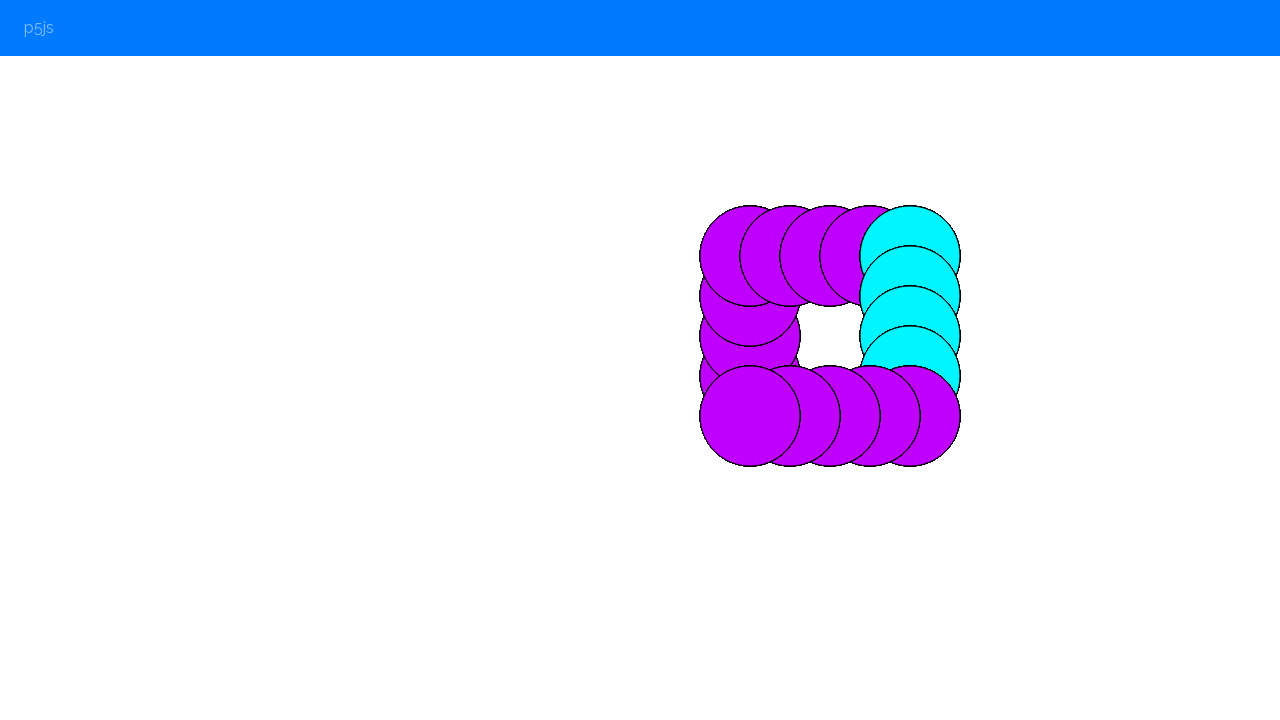

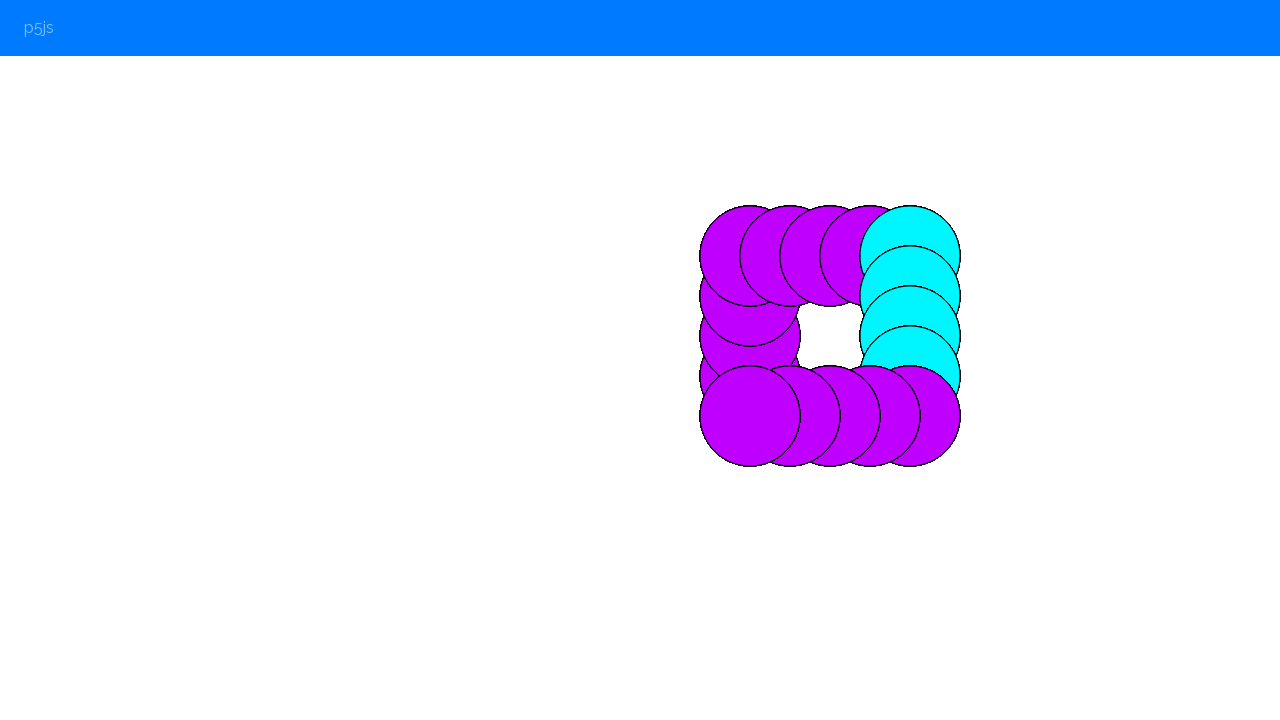